Tests a calendar date picker widget by clicking on the input field, navigating backwards through months/years to reach November 2023, and selecting the 18th day.

Starting URL: https://www.hyrtutorials.com/p/calendar-practice.html

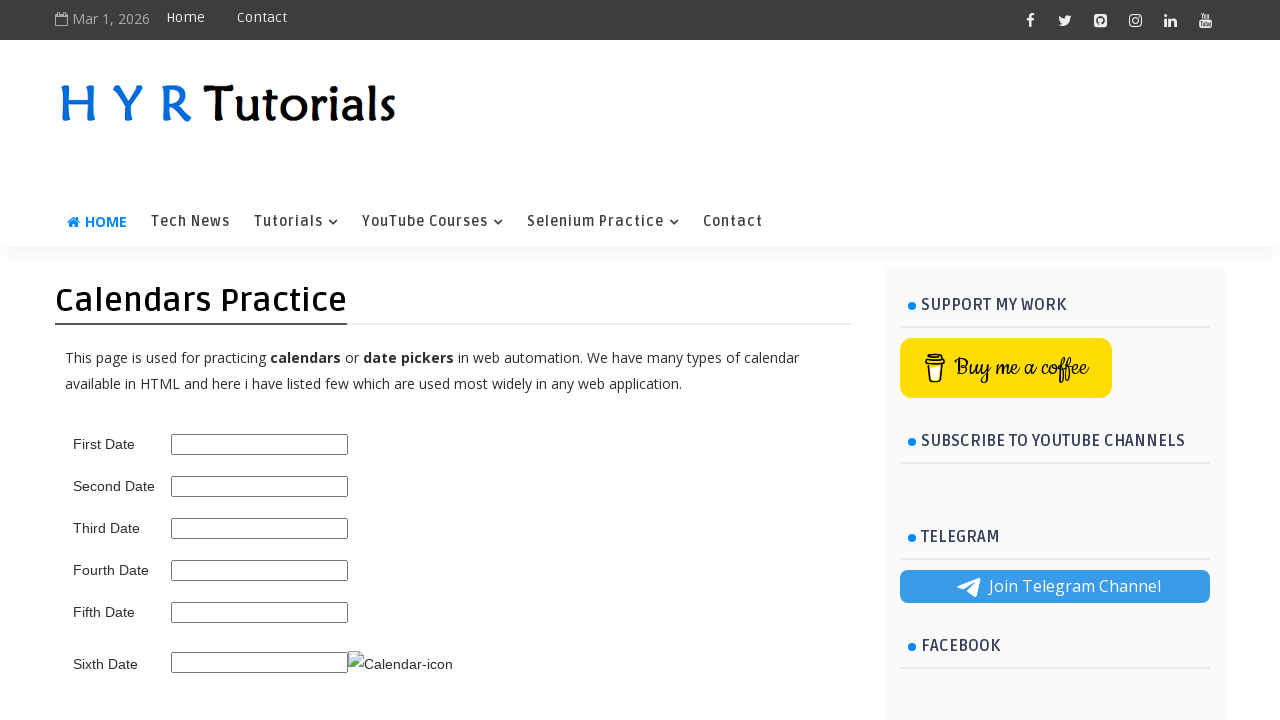

Clicked on the date picker input field to open calendar at (260, 444) on #first_date_picker
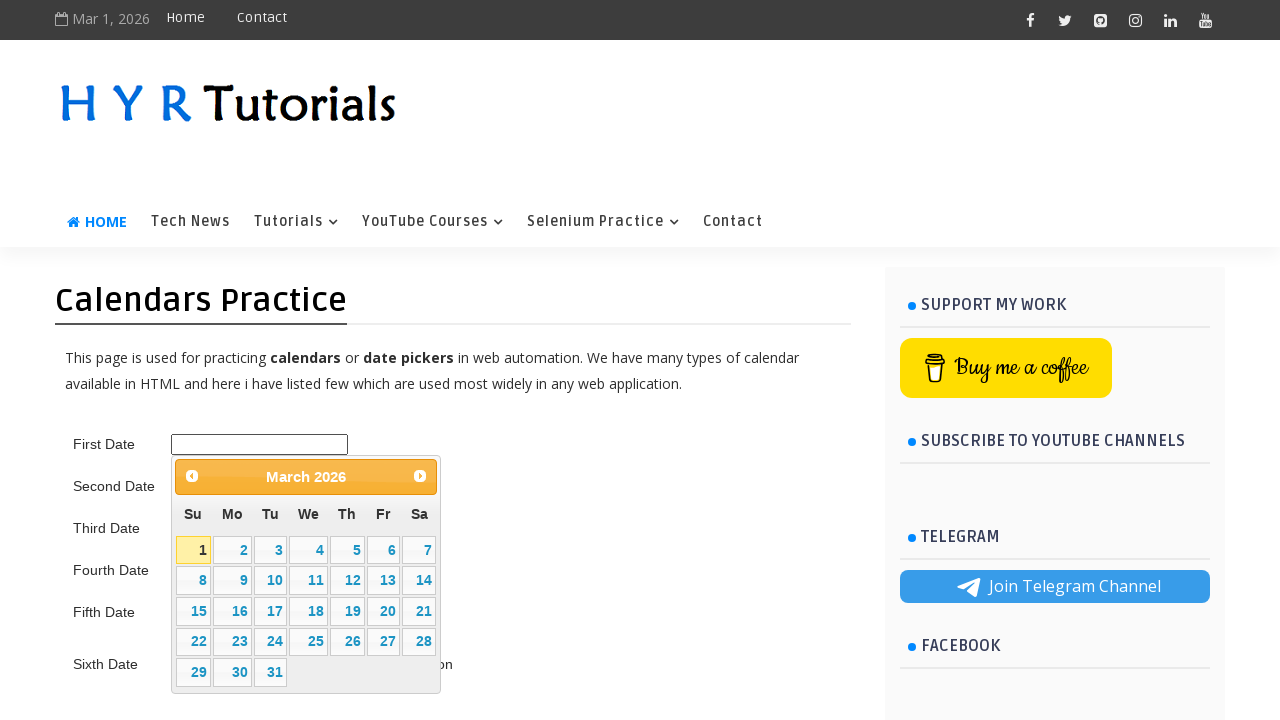

Calendar widget loaded and year selector became visible
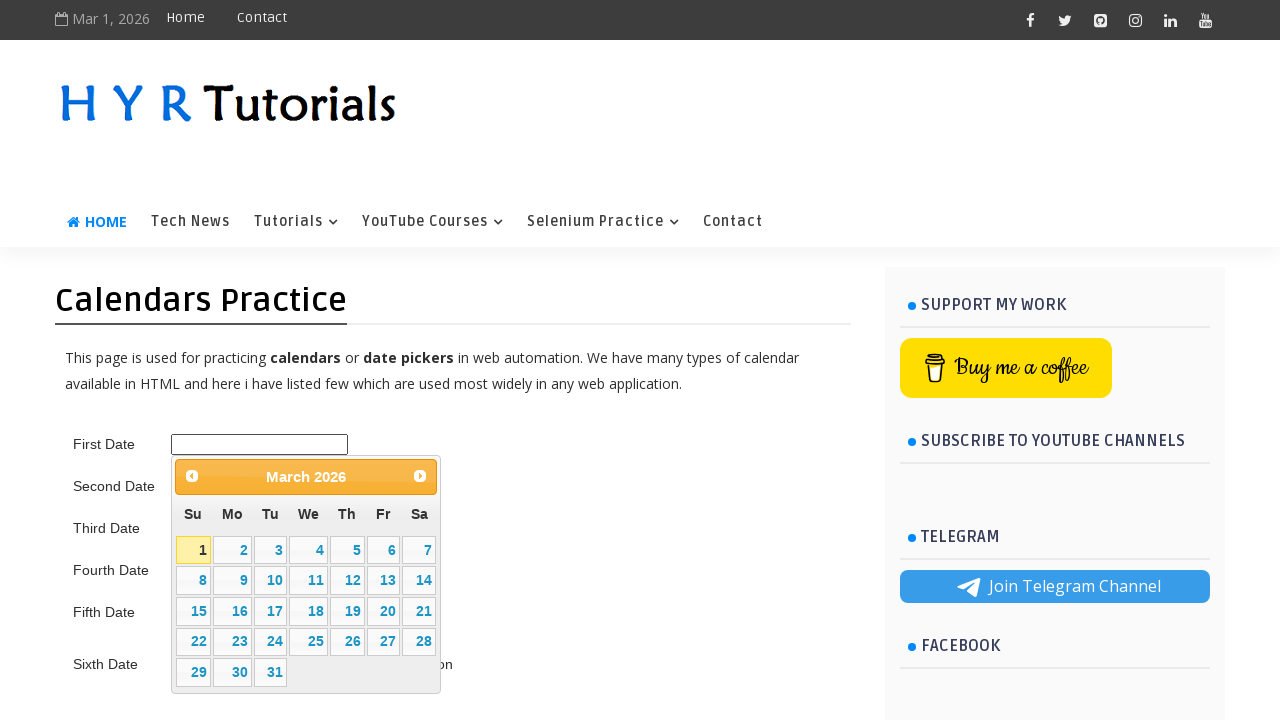

Clicked previous button to navigate backwards through years (current: 2026) at (192, 476) on xpath=//div/a/span[@class='ui-icon ui-icon-circle-triangle-w']
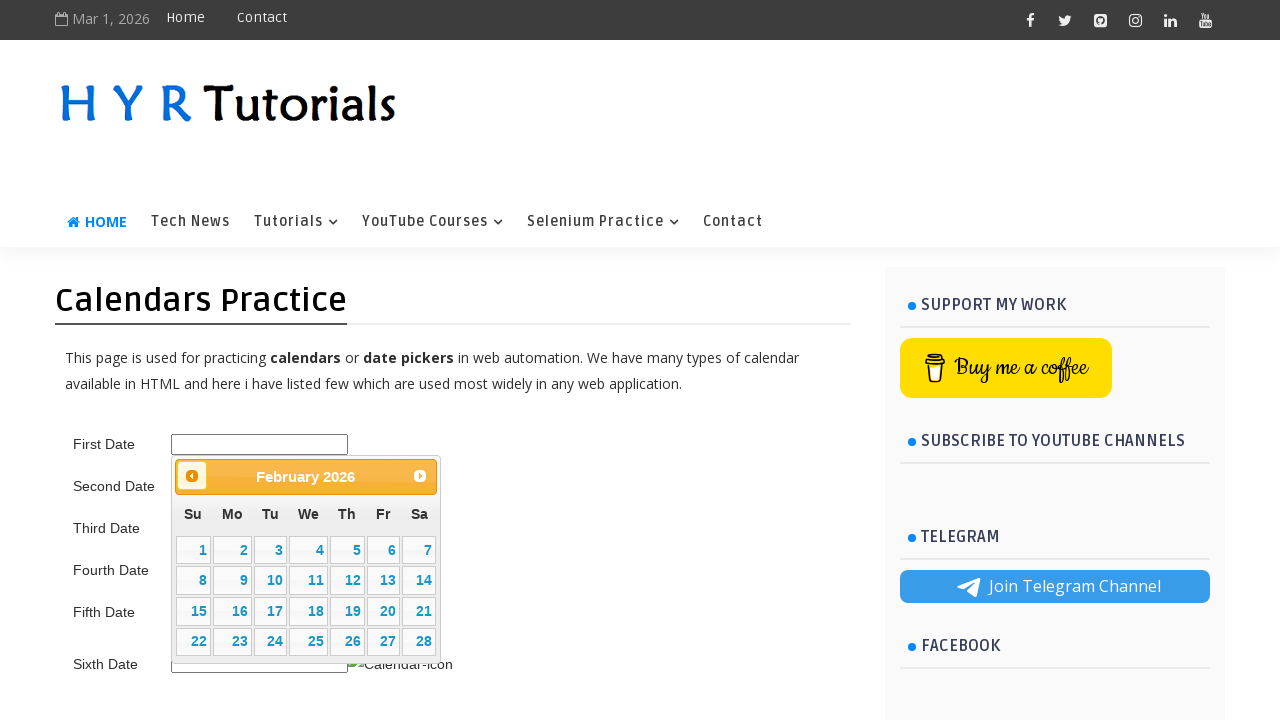

Waited for calendar to update
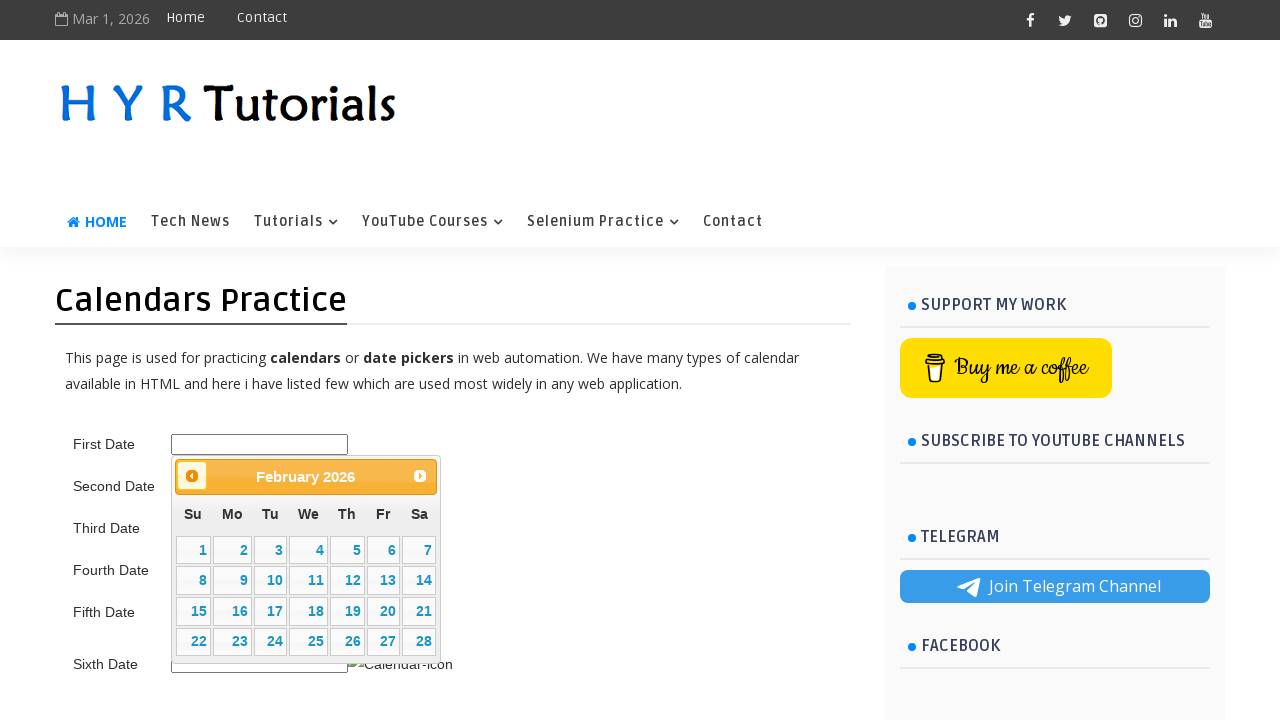

Clicked previous button to navigate backwards through years (current: 2026) at (192, 476) on xpath=//div/a/span[@class='ui-icon ui-icon-circle-triangle-w']
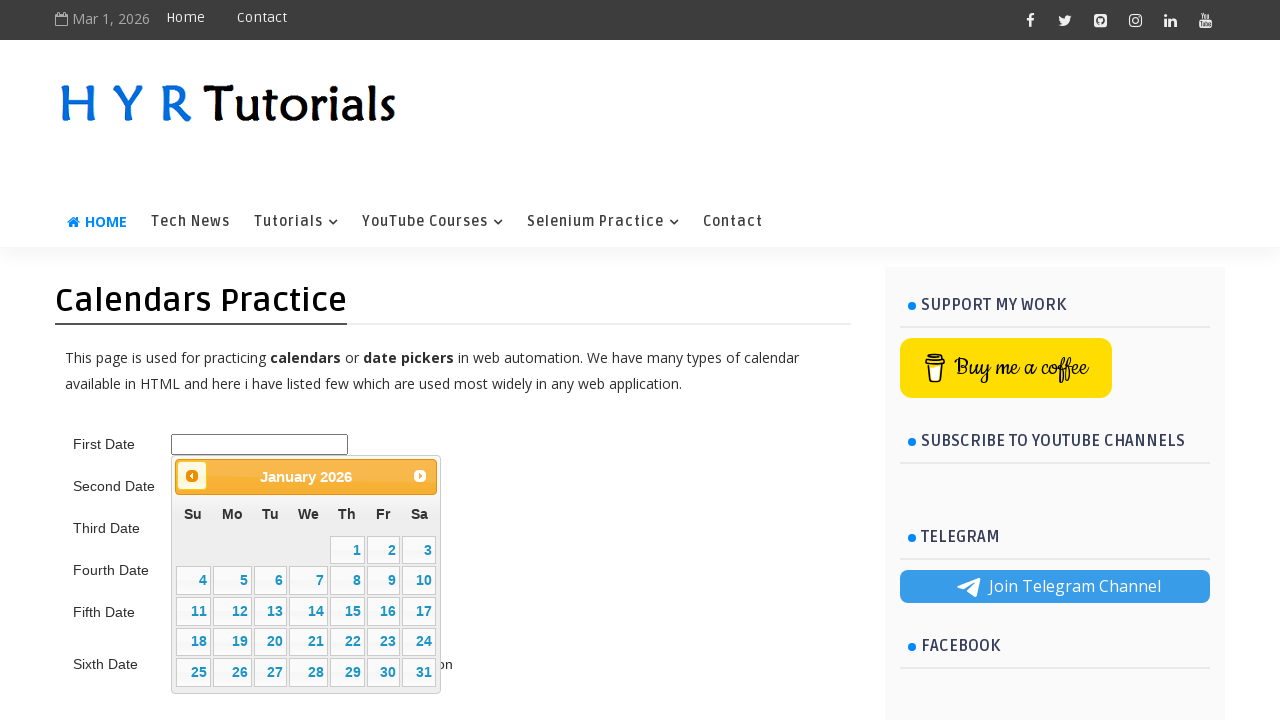

Waited for calendar to update
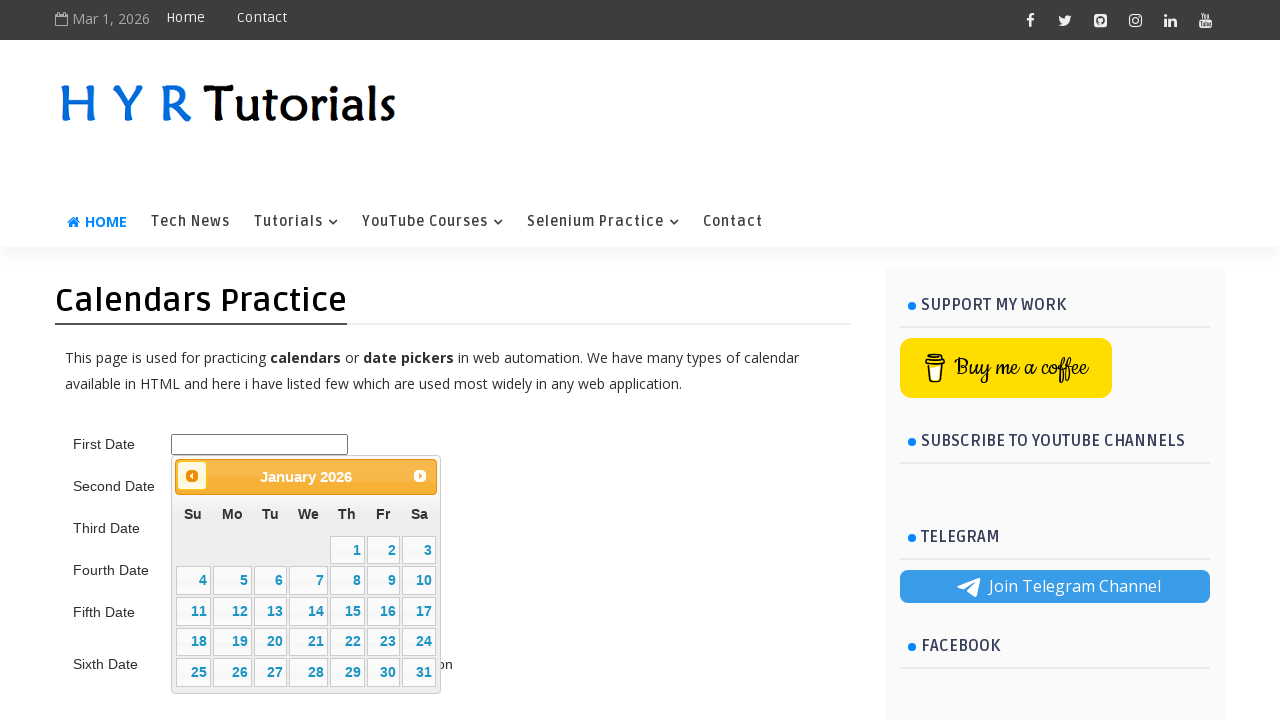

Clicked previous button to navigate backwards through years (current: 2026) at (192, 476) on xpath=//div/a/span[@class='ui-icon ui-icon-circle-triangle-w']
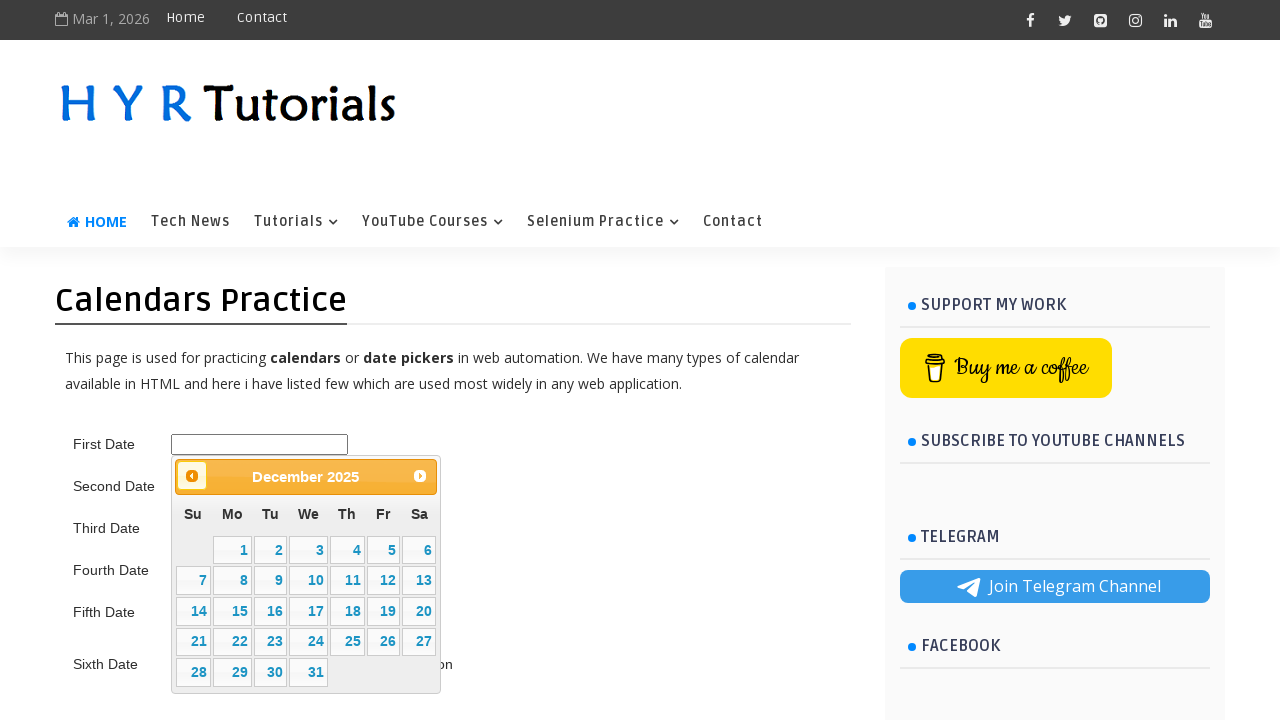

Waited for calendar to update
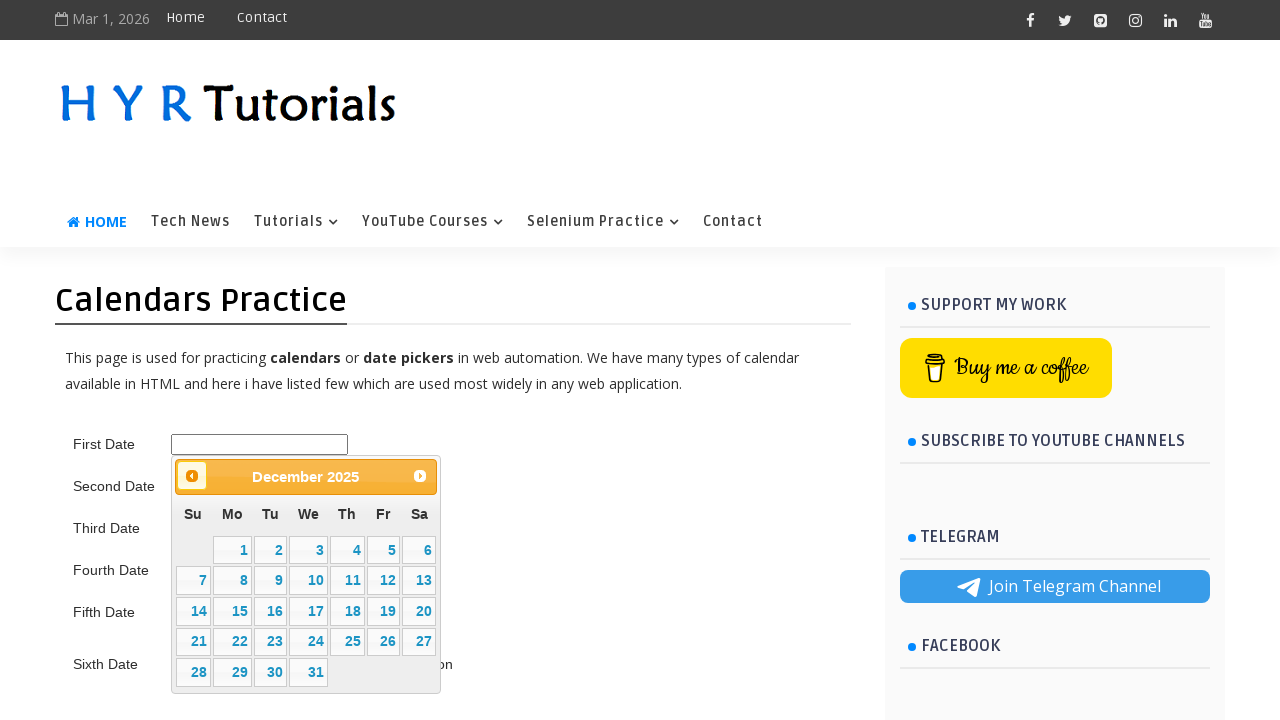

Clicked previous button to navigate backwards through years (current: 2025) at (192, 476) on xpath=//div/a/span[@class='ui-icon ui-icon-circle-triangle-w']
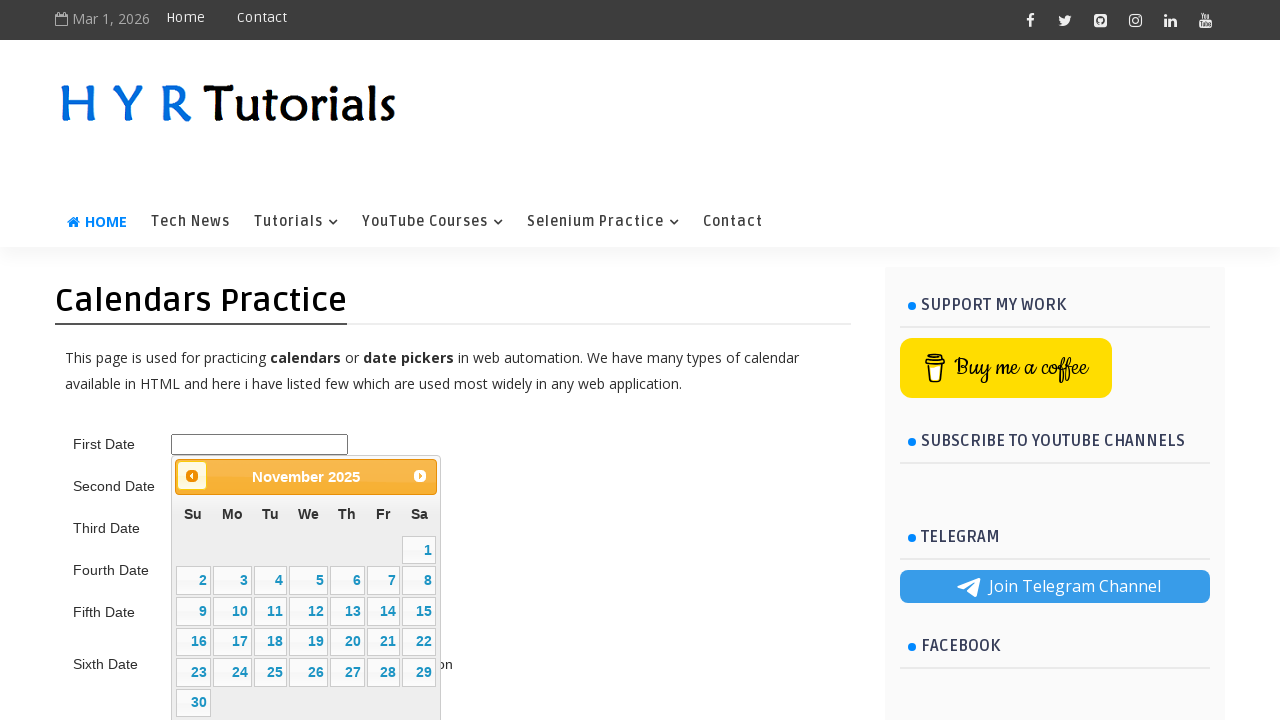

Waited for calendar to update
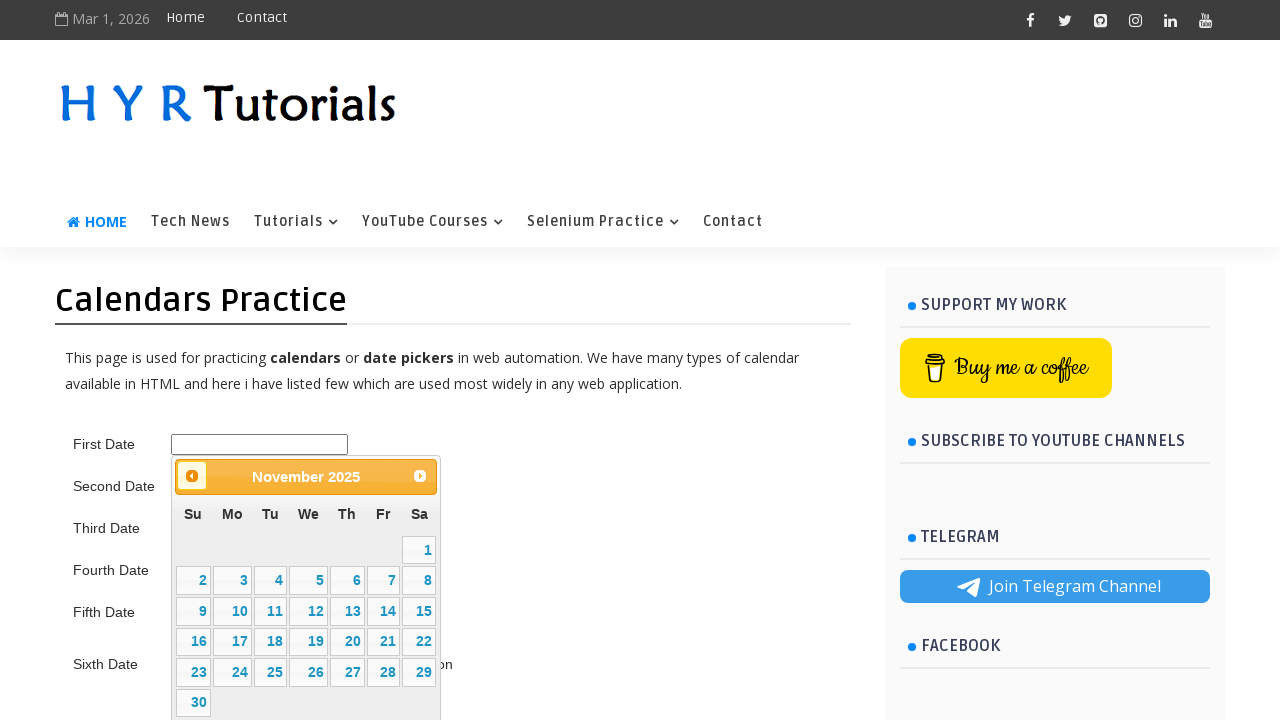

Clicked previous button to navigate backwards through years (current: 2025) at (192, 476) on xpath=//div/a/span[@class='ui-icon ui-icon-circle-triangle-w']
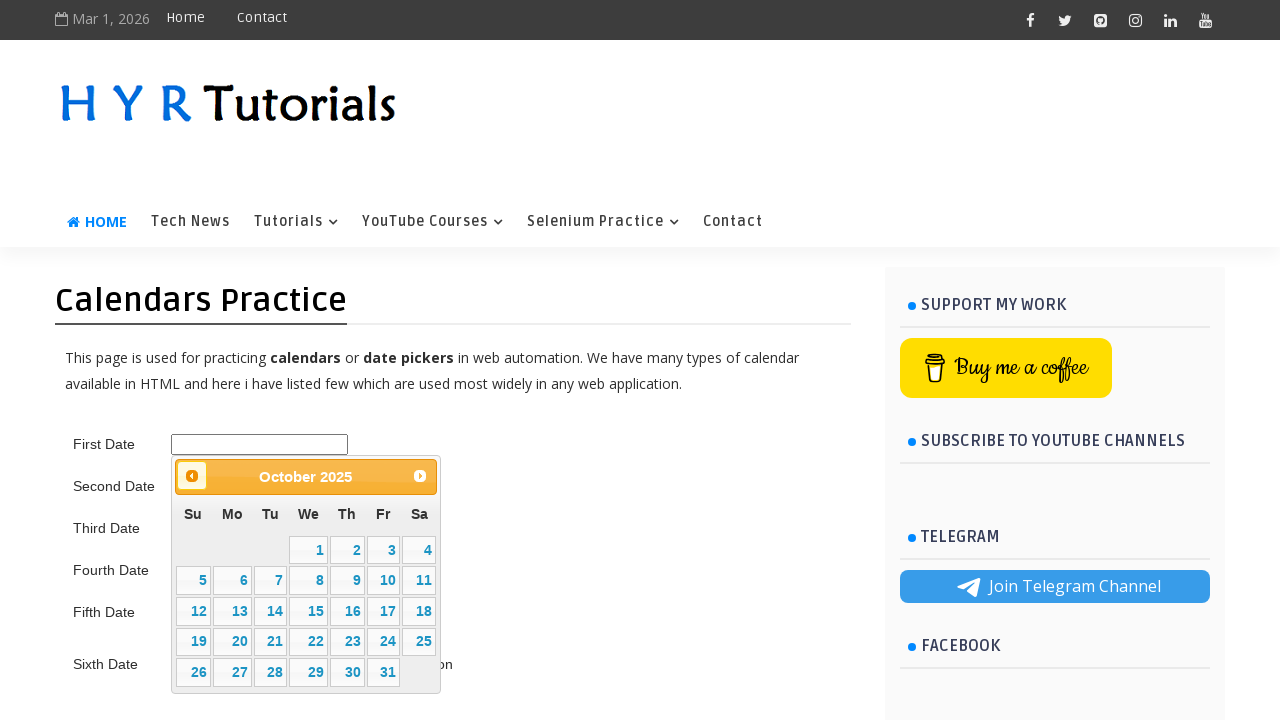

Waited for calendar to update
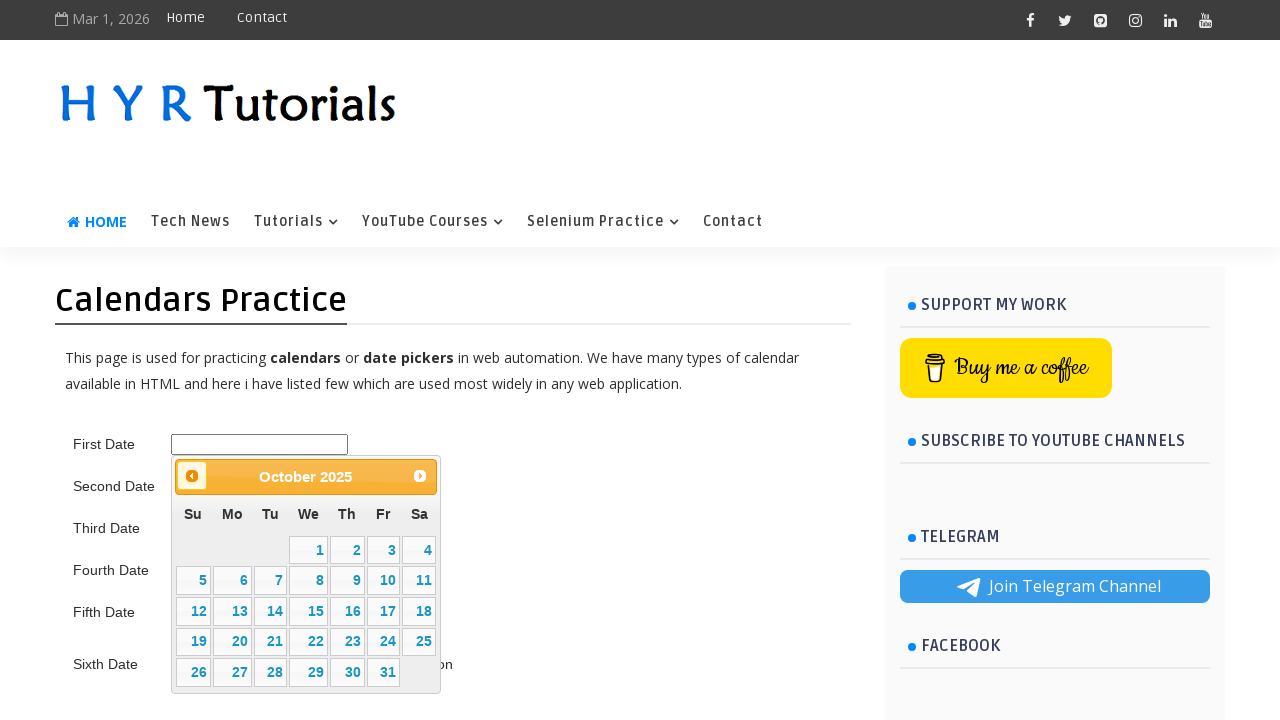

Clicked previous button to navigate backwards through years (current: 2025) at (192, 476) on xpath=//div/a/span[@class='ui-icon ui-icon-circle-triangle-w']
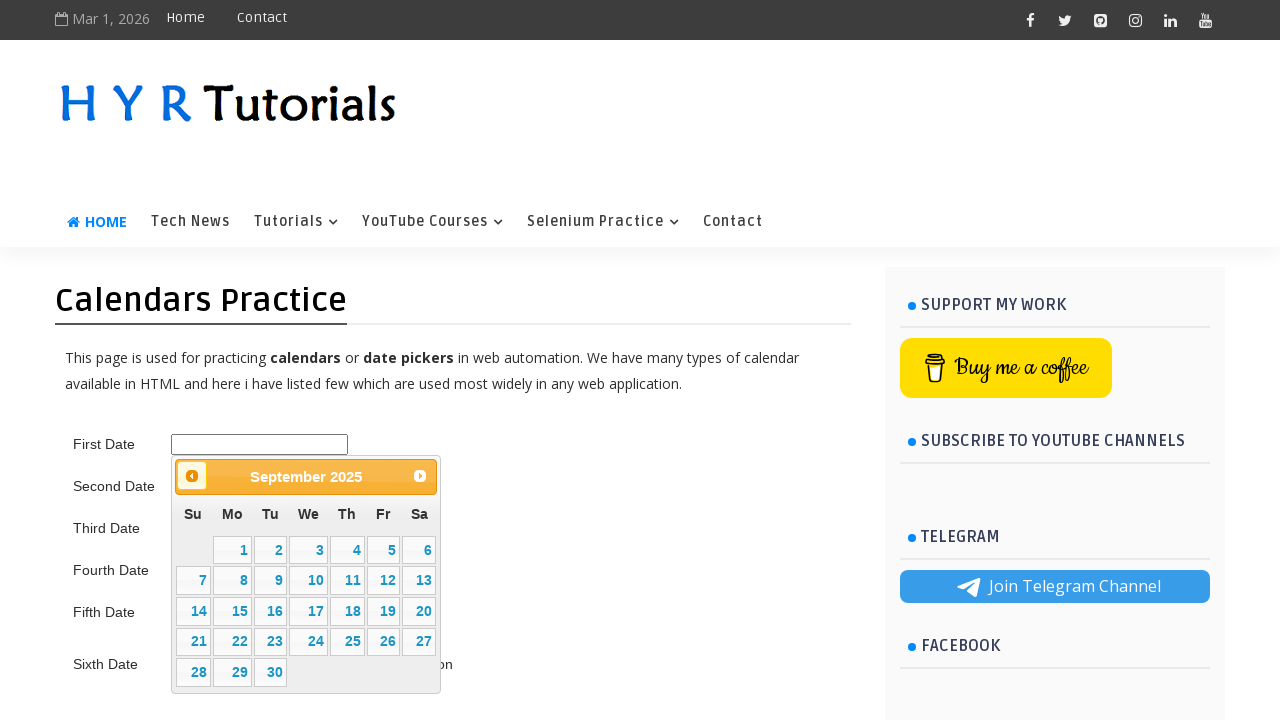

Waited for calendar to update
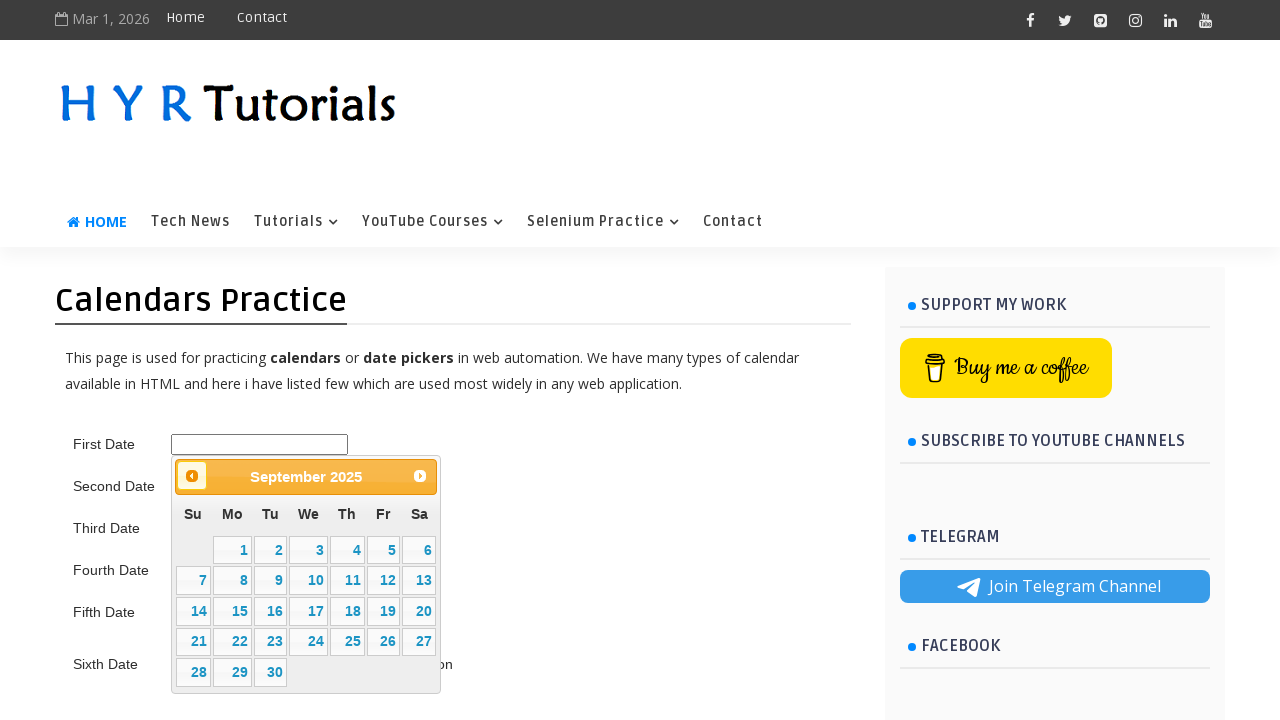

Clicked previous button to navigate backwards through years (current: 2025) at (192, 476) on xpath=//div/a/span[@class='ui-icon ui-icon-circle-triangle-w']
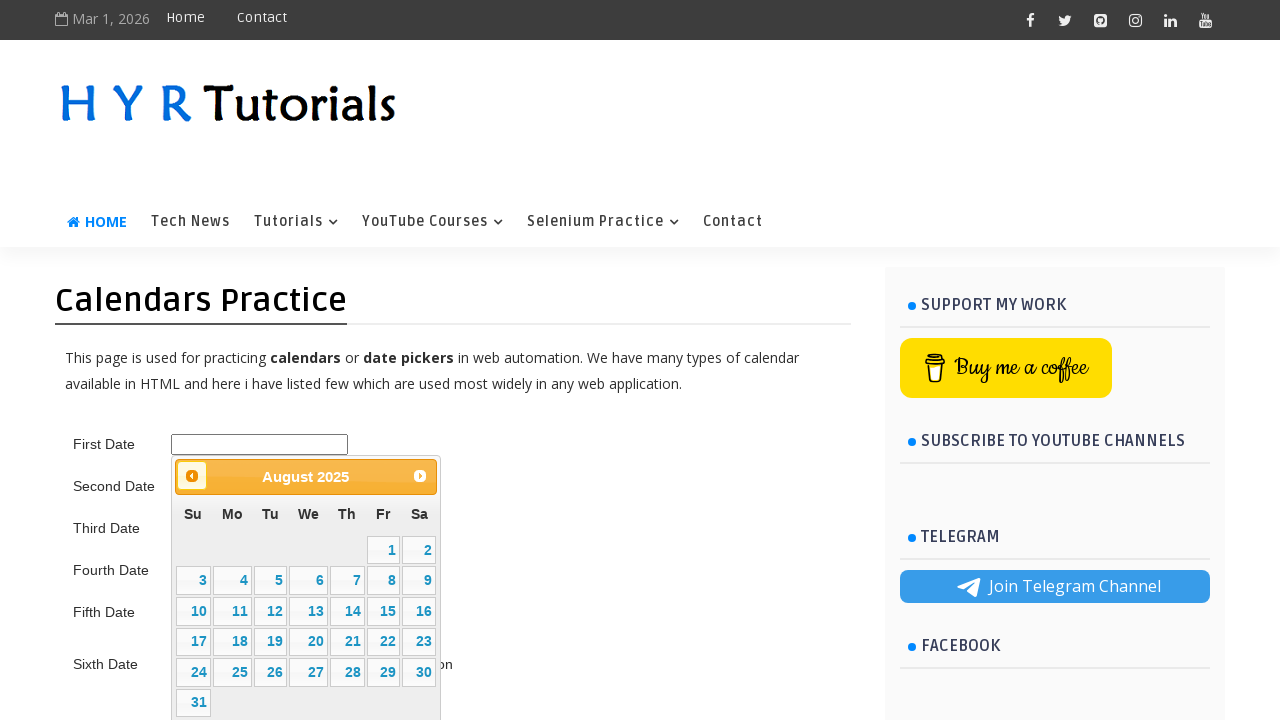

Waited for calendar to update
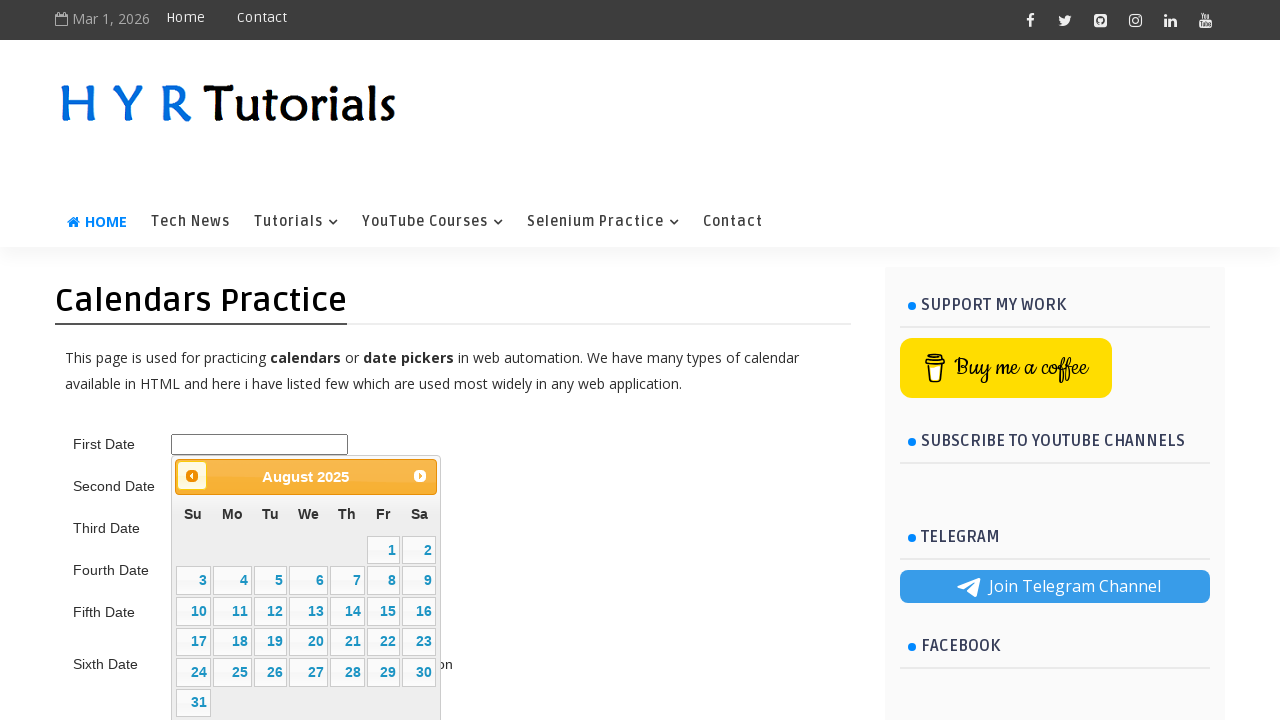

Clicked previous button to navigate backwards through years (current: 2025) at (192, 476) on xpath=//div/a/span[@class='ui-icon ui-icon-circle-triangle-w']
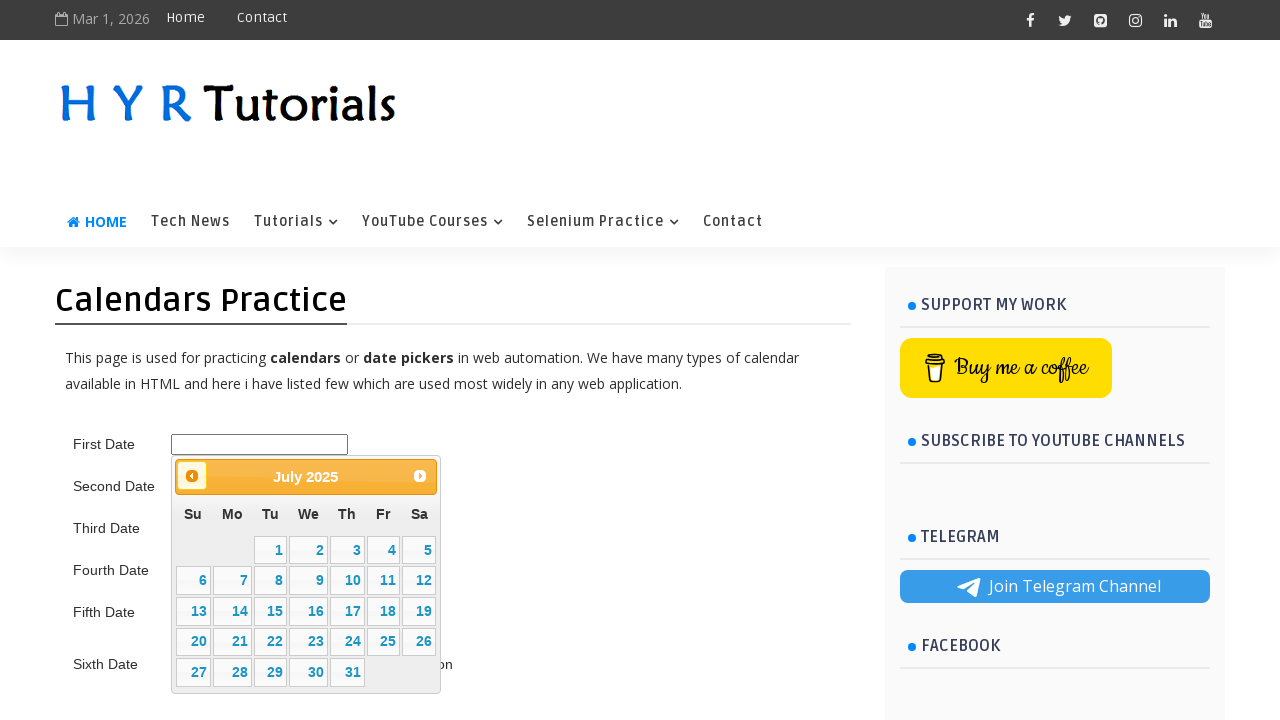

Waited for calendar to update
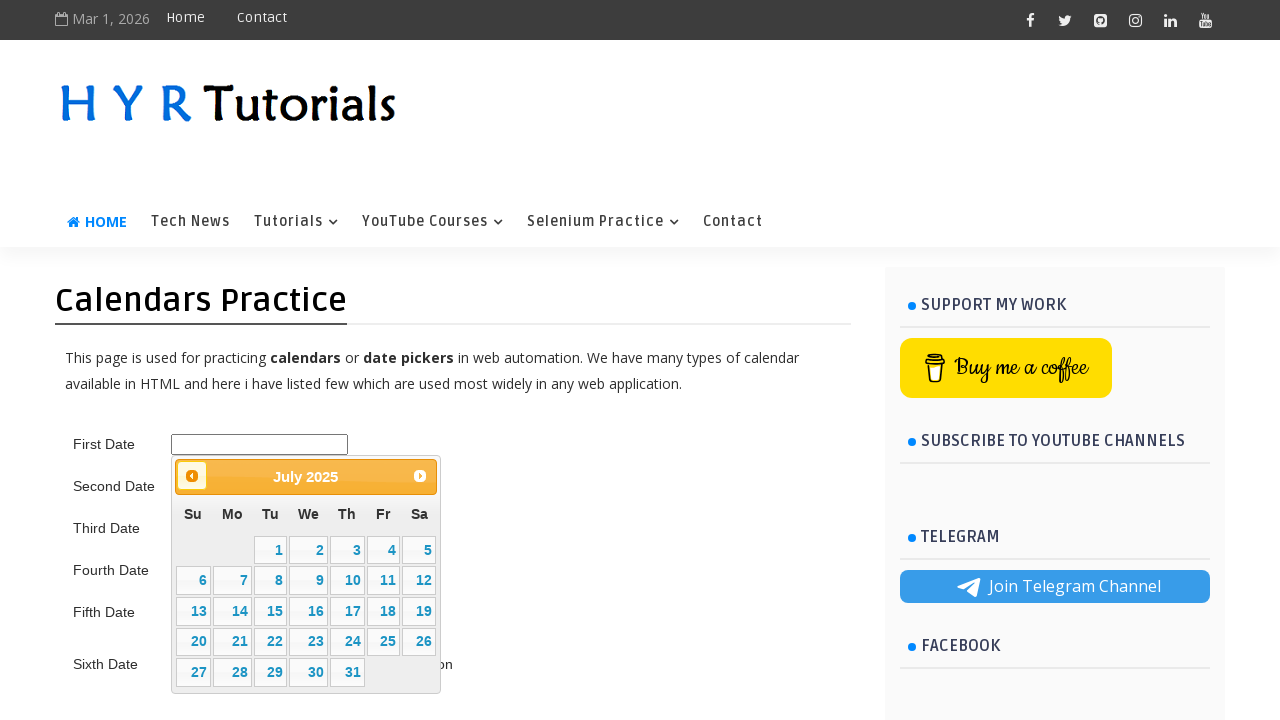

Clicked previous button to navigate backwards through years (current: 2025) at (192, 476) on xpath=//div/a/span[@class='ui-icon ui-icon-circle-triangle-w']
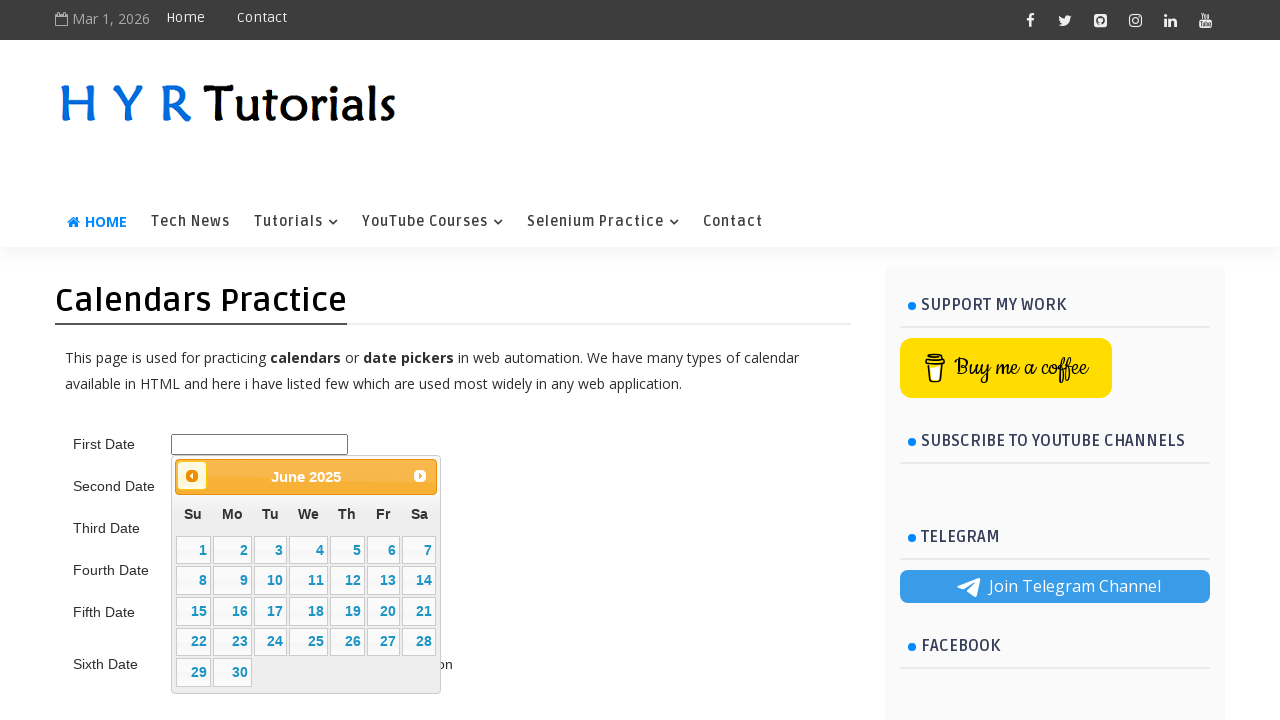

Waited for calendar to update
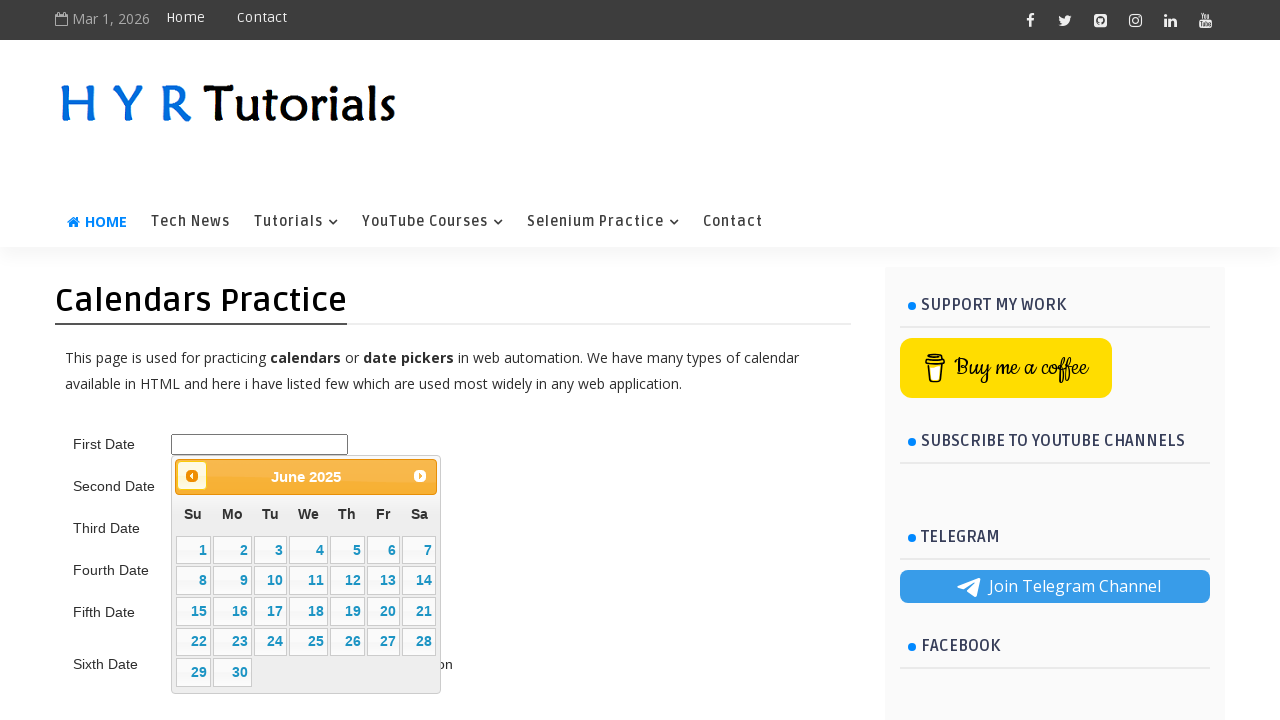

Clicked previous button to navigate backwards through years (current: 2025) at (192, 476) on xpath=//div/a/span[@class='ui-icon ui-icon-circle-triangle-w']
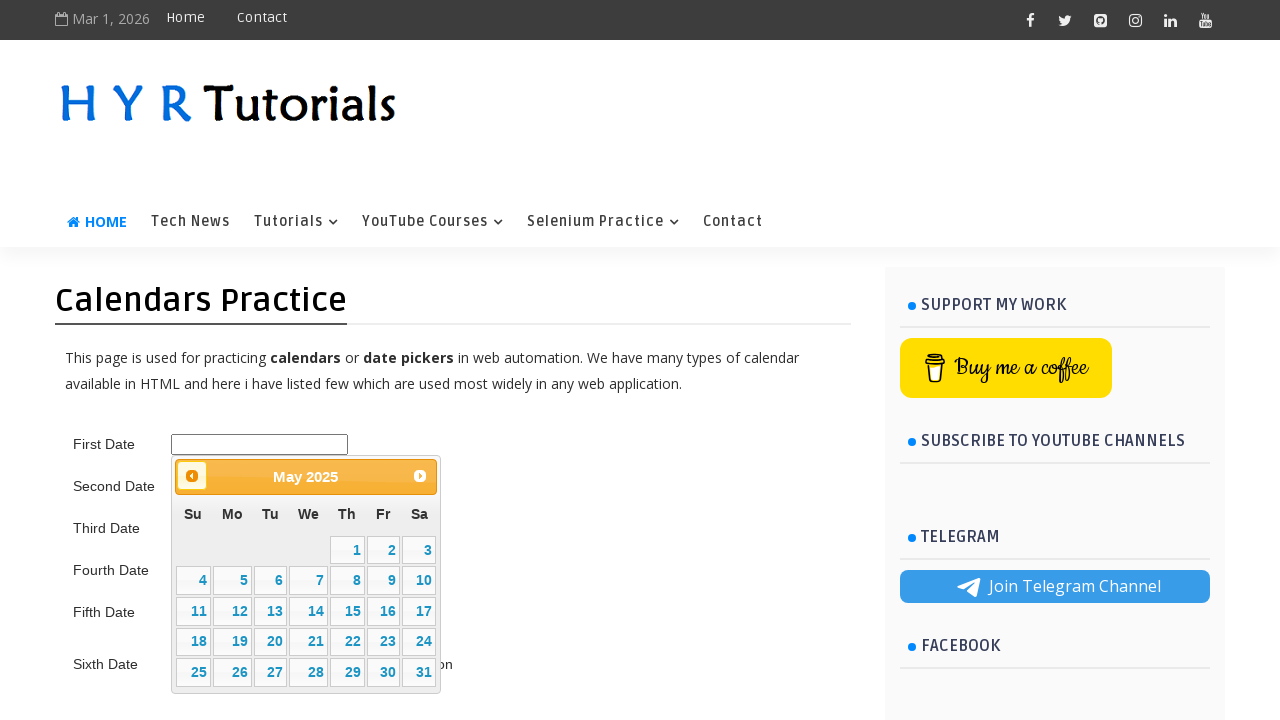

Waited for calendar to update
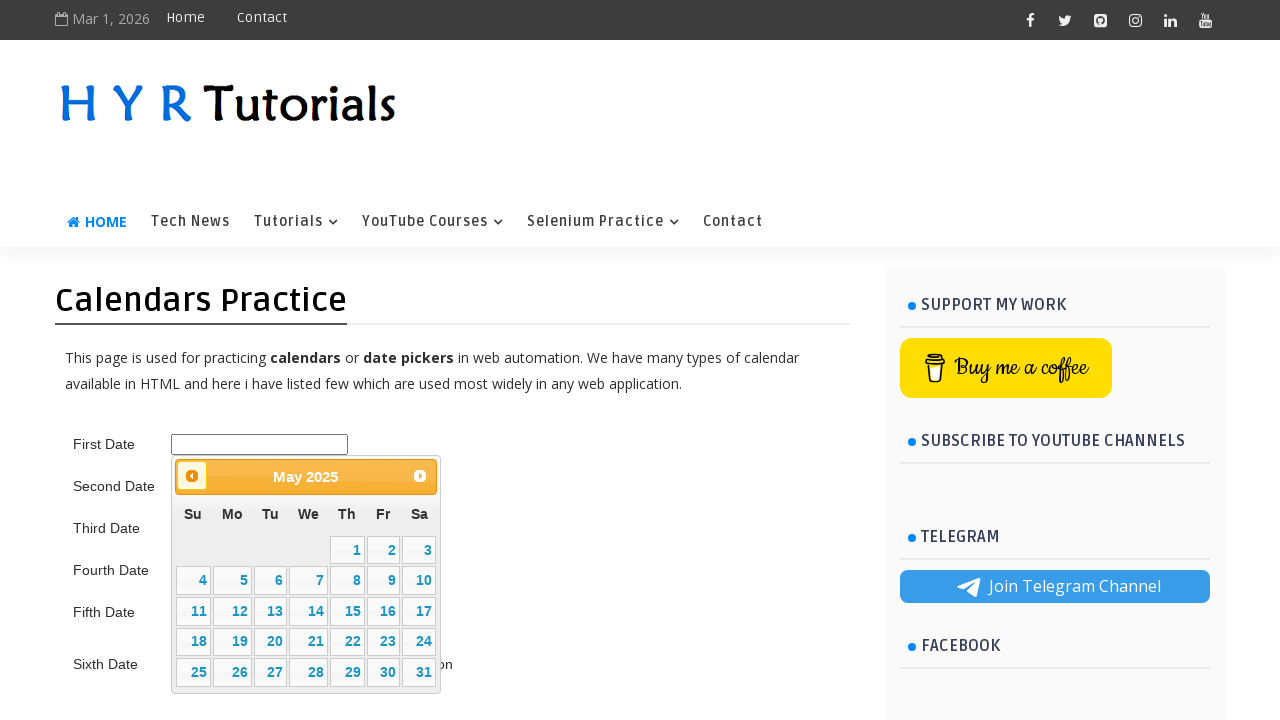

Clicked previous button to navigate backwards through years (current: 2025) at (192, 476) on xpath=//div/a/span[@class='ui-icon ui-icon-circle-triangle-w']
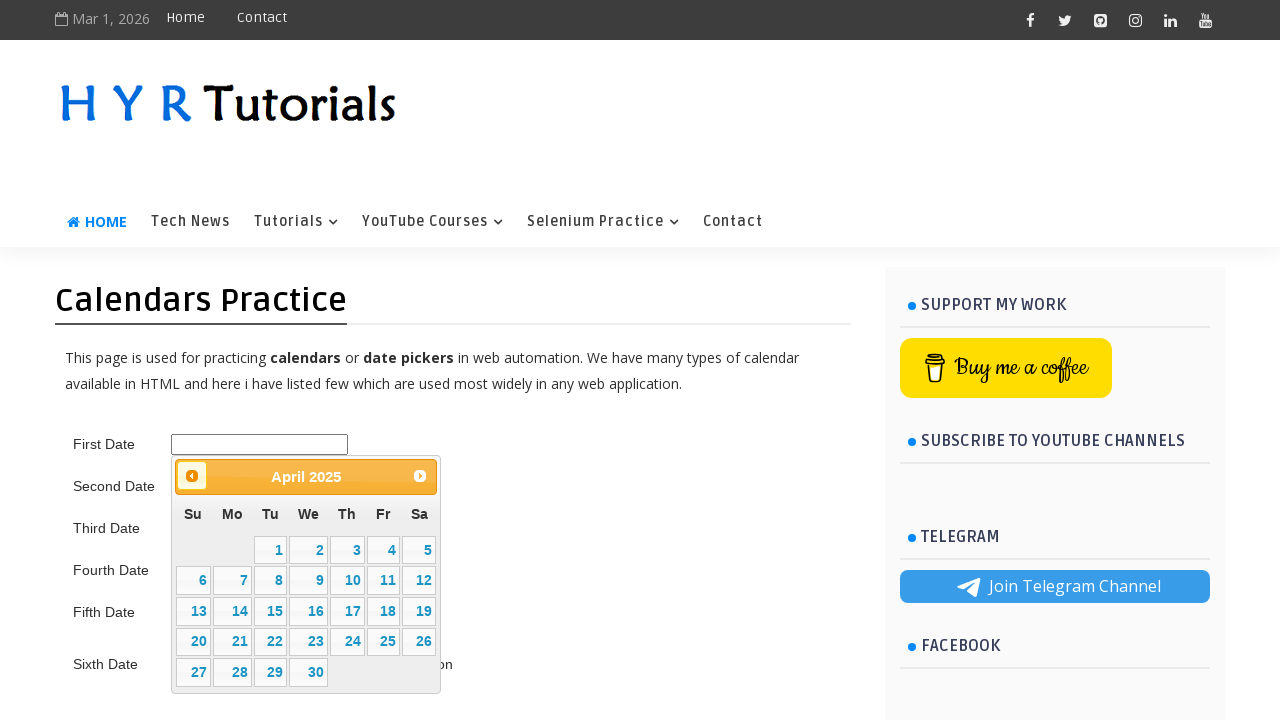

Waited for calendar to update
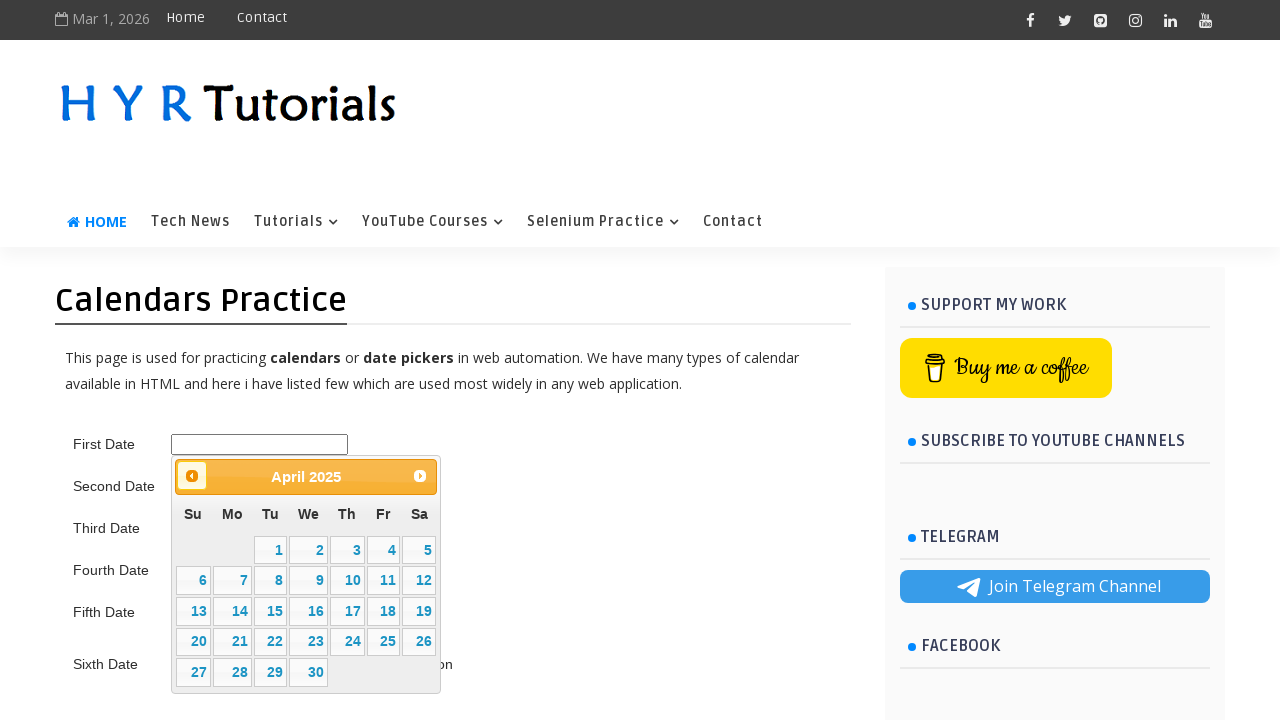

Clicked previous button to navigate backwards through years (current: 2025) at (192, 476) on xpath=//div/a/span[@class='ui-icon ui-icon-circle-triangle-w']
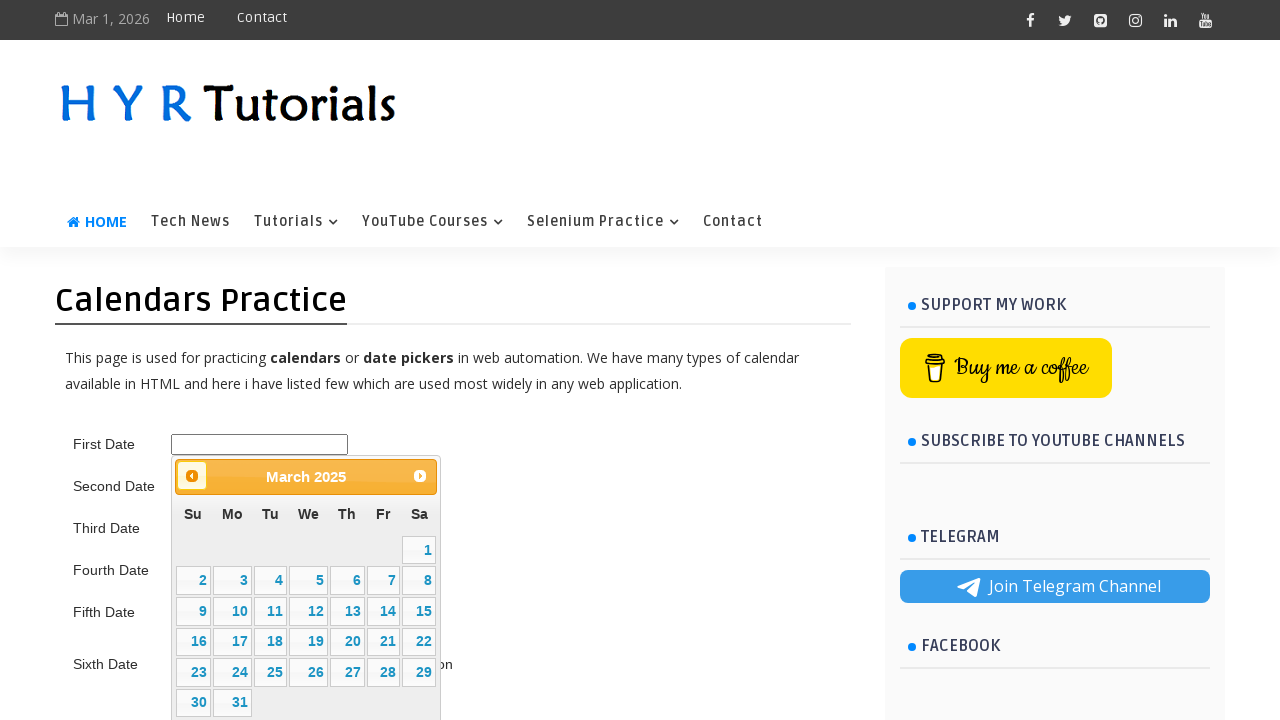

Waited for calendar to update
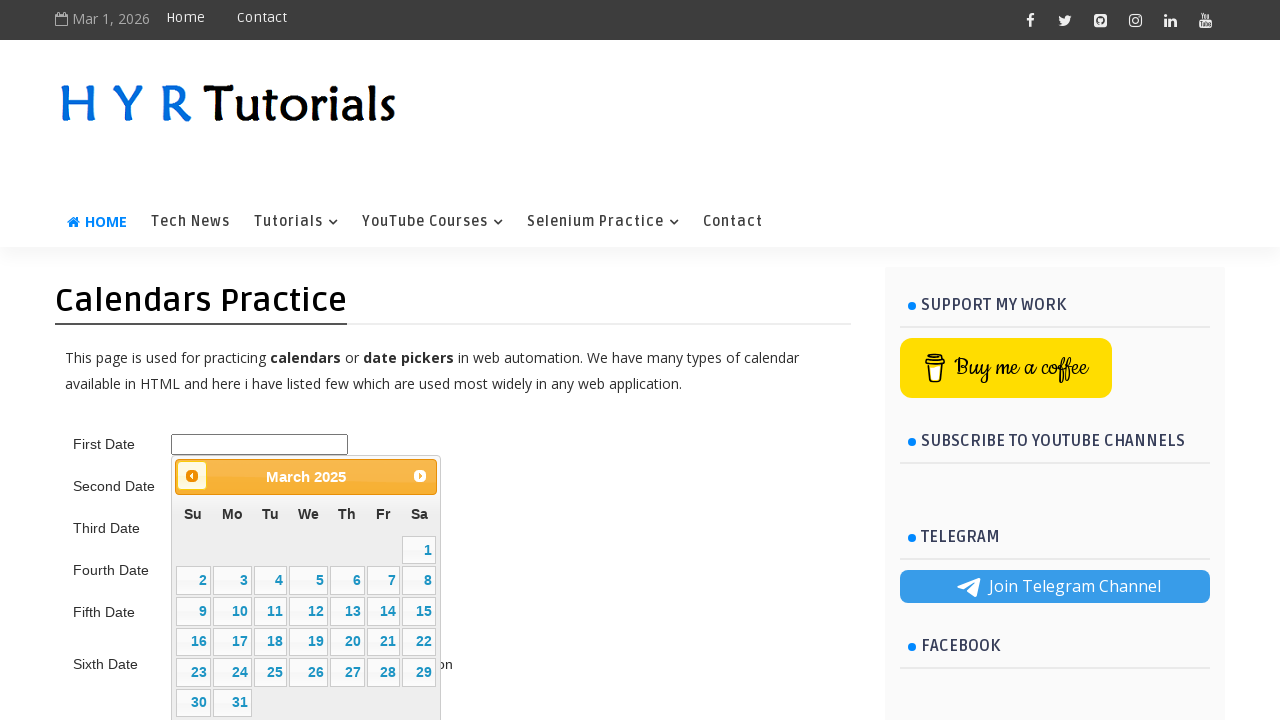

Clicked previous button to navigate backwards through years (current: 2025) at (192, 476) on xpath=//div/a/span[@class='ui-icon ui-icon-circle-triangle-w']
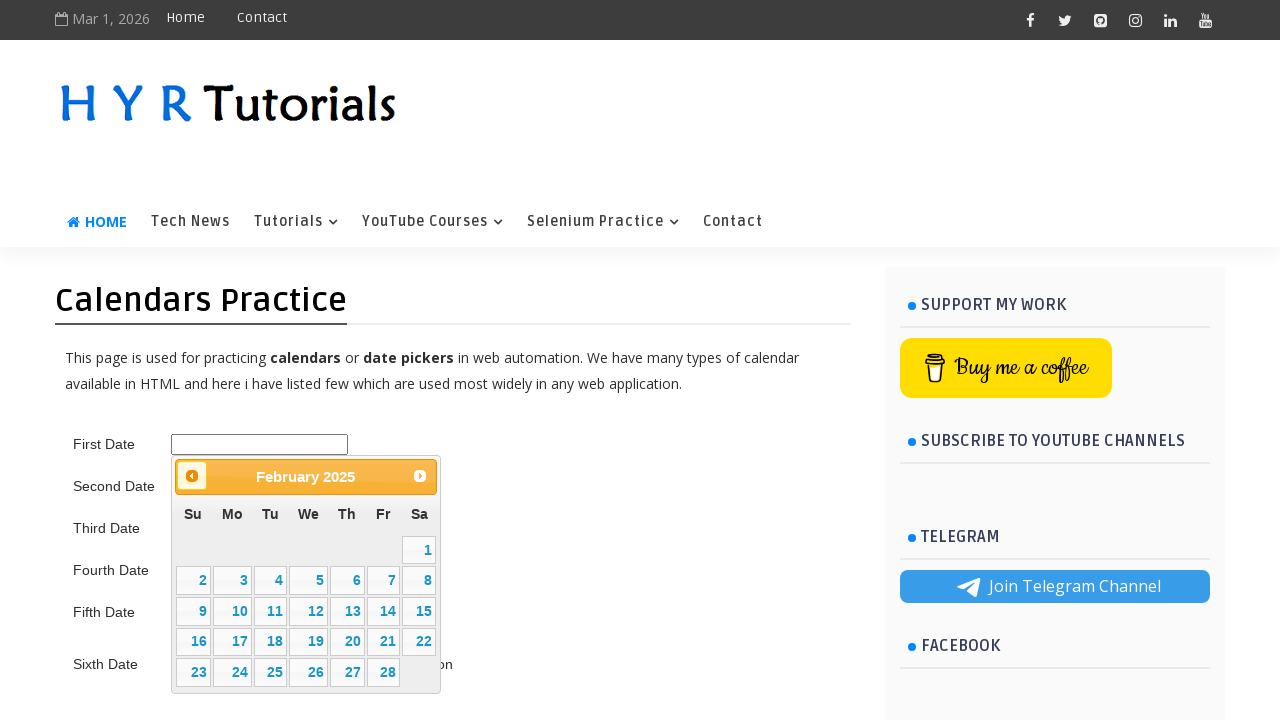

Waited for calendar to update
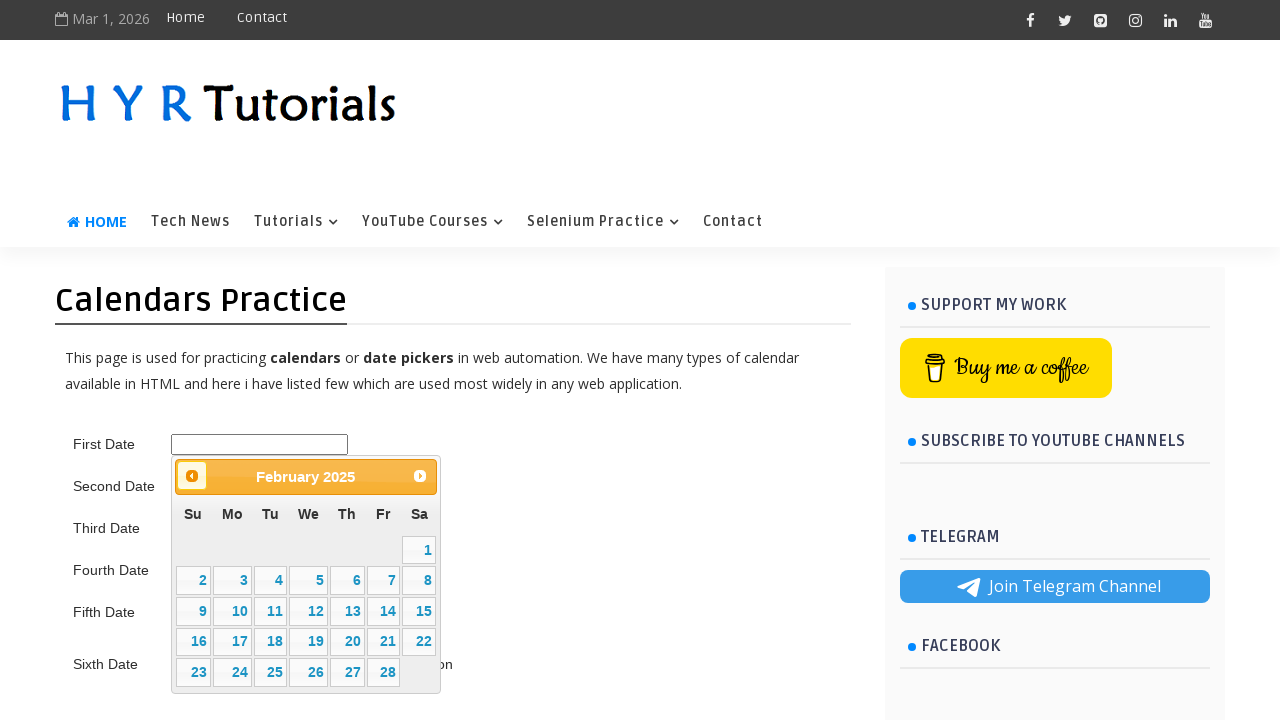

Clicked previous button to navigate backwards through years (current: 2025) at (192, 476) on xpath=//div/a/span[@class='ui-icon ui-icon-circle-triangle-w']
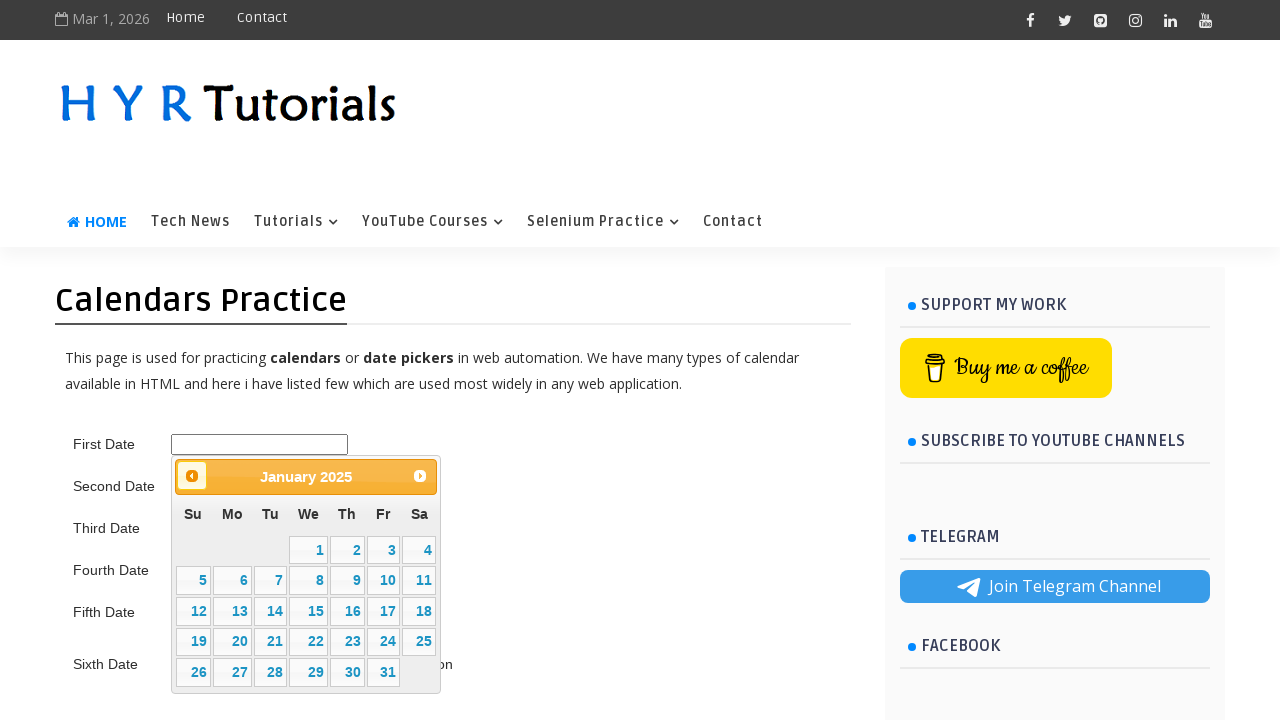

Waited for calendar to update
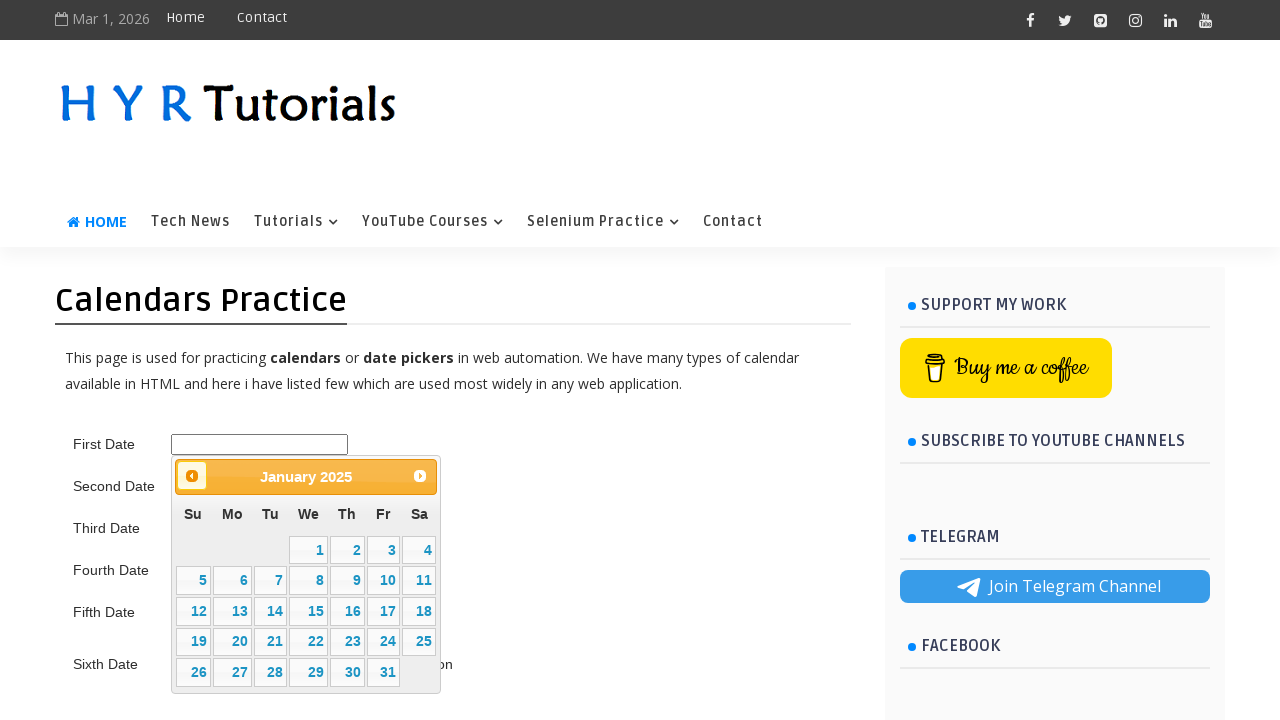

Clicked previous button to navigate backwards through years (current: 2025) at (192, 476) on xpath=//div/a/span[@class='ui-icon ui-icon-circle-triangle-w']
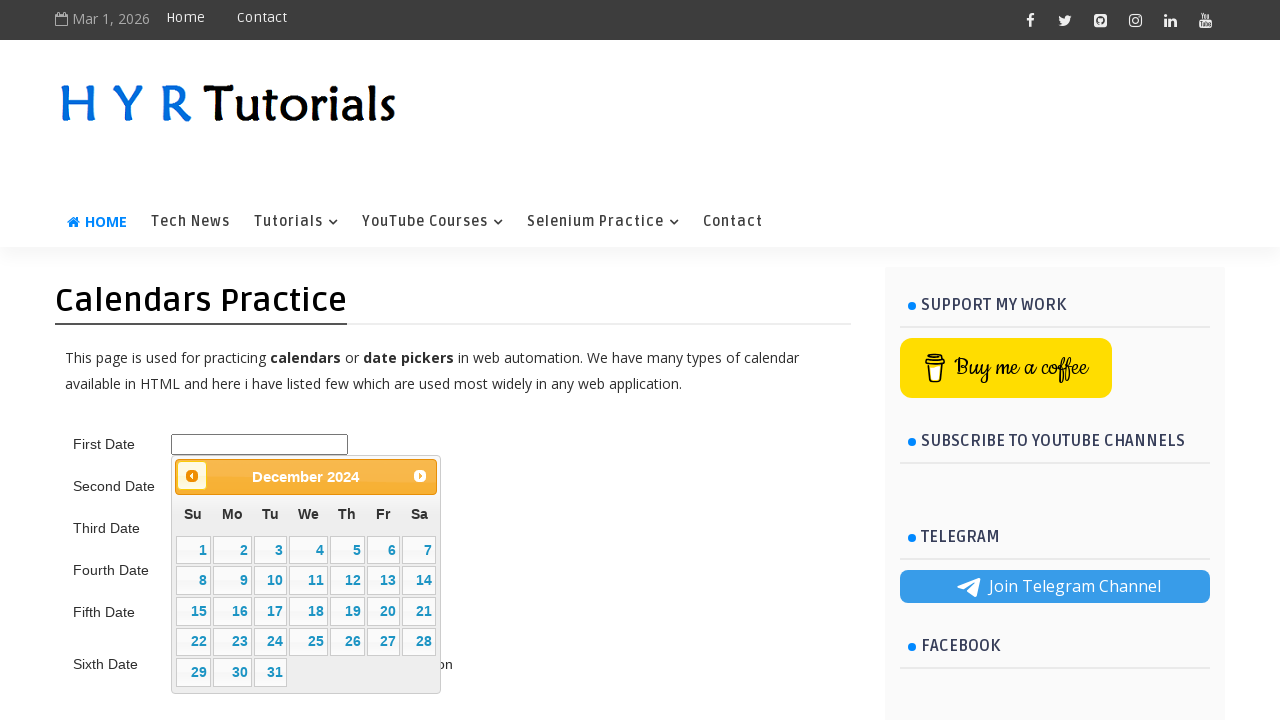

Waited for calendar to update
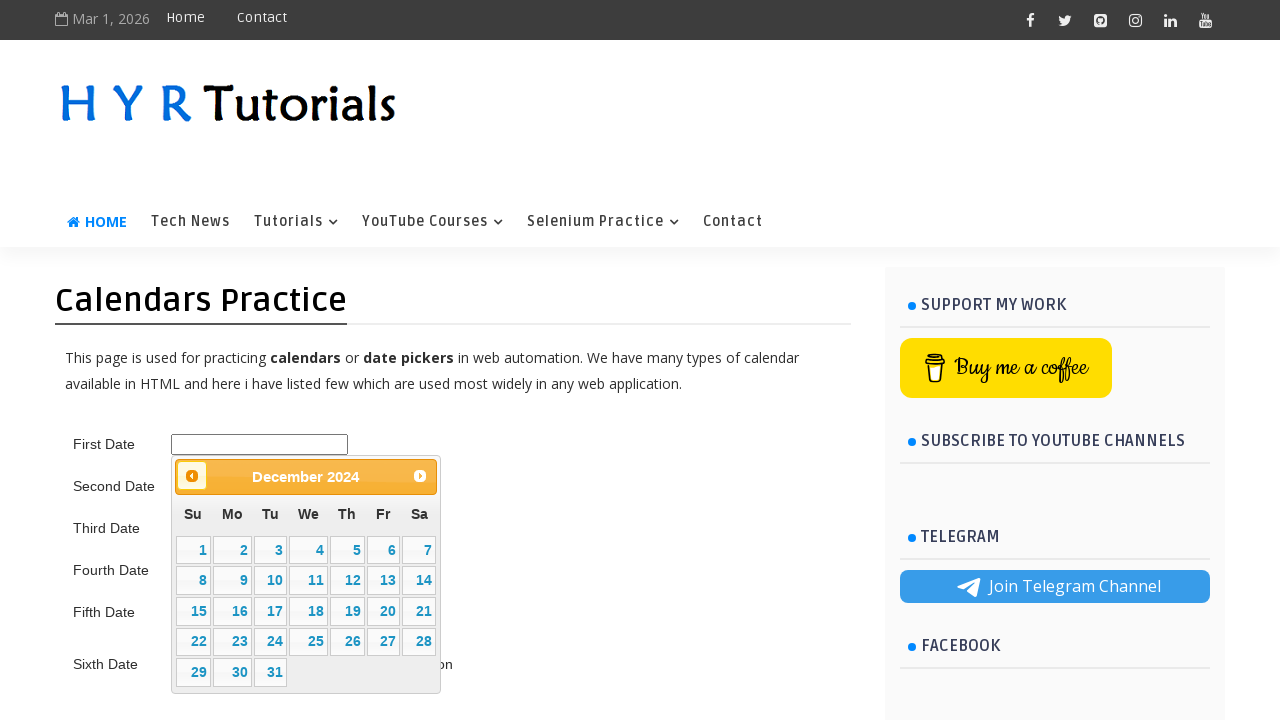

Clicked previous button to navigate backwards through years (current: 2024) at (192, 476) on xpath=//div/a/span[@class='ui-icon ui-icon-circle-triangle-w']
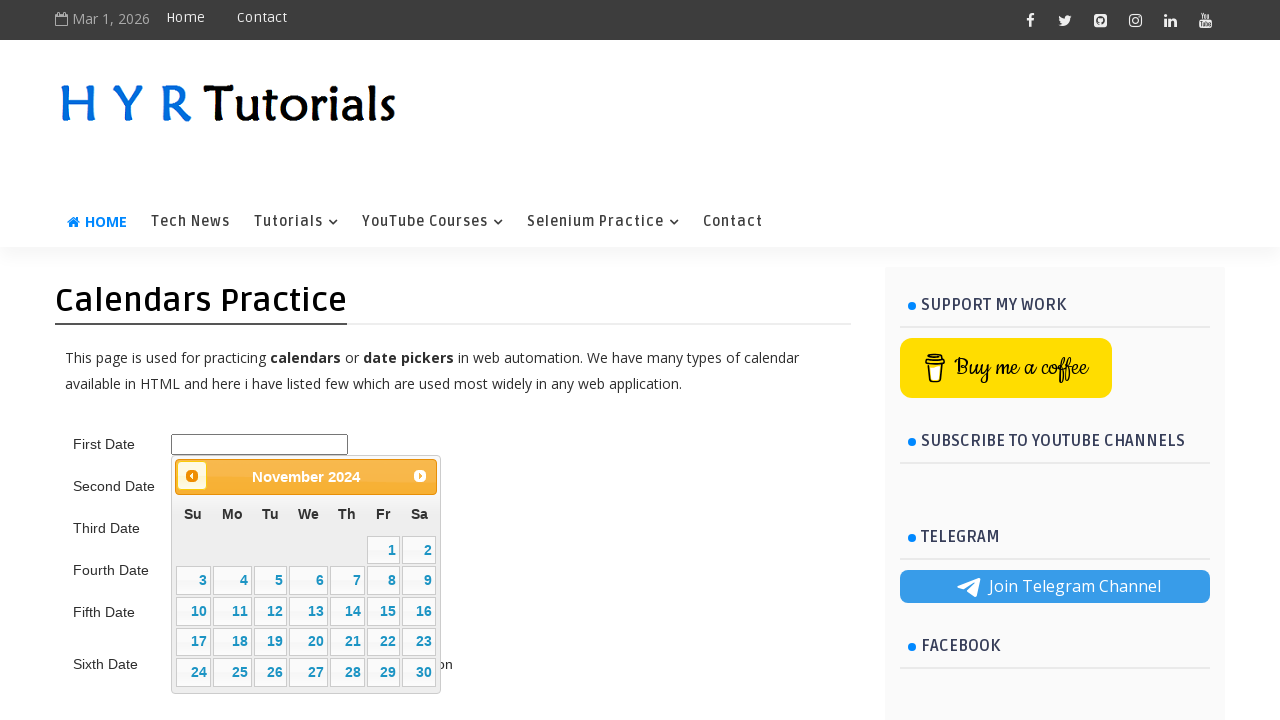

Waited for calendar to update
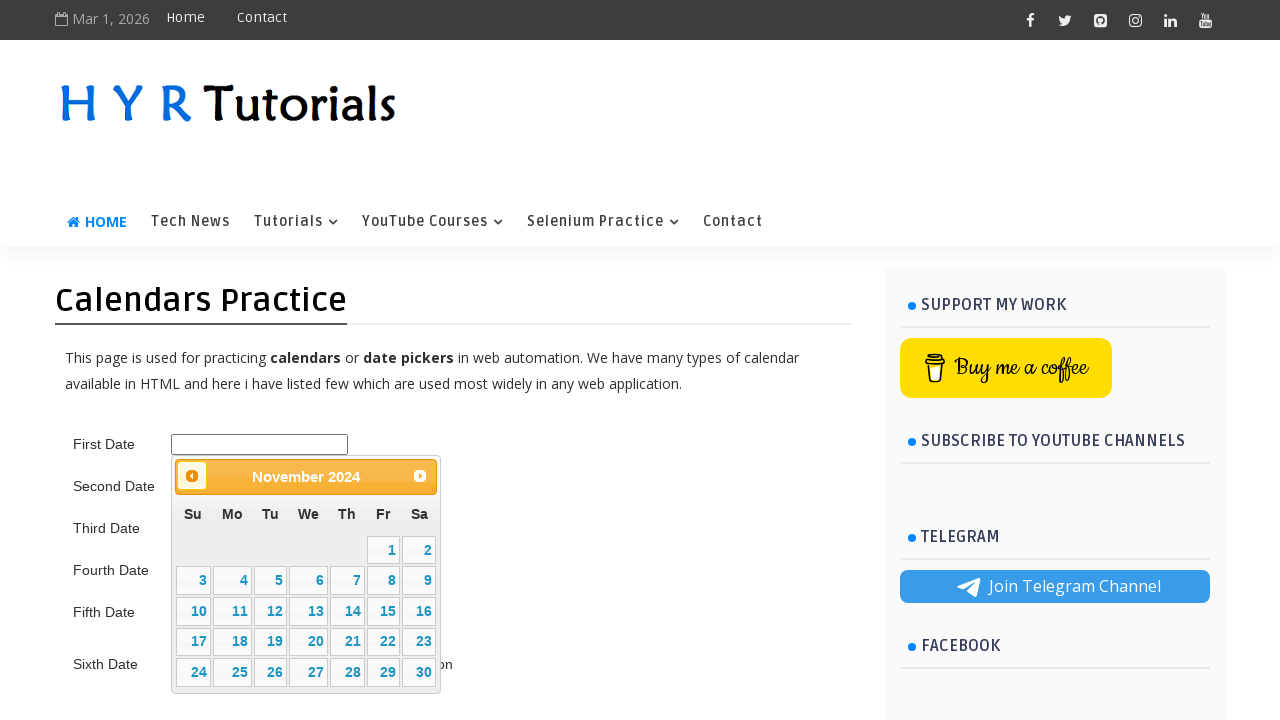

Clicked previous button to navigate backwards through years (current: 2024) at (192, 476) on xpath=//div/a/span[@class='ui-icon ui-icon-circle-triangle-w']
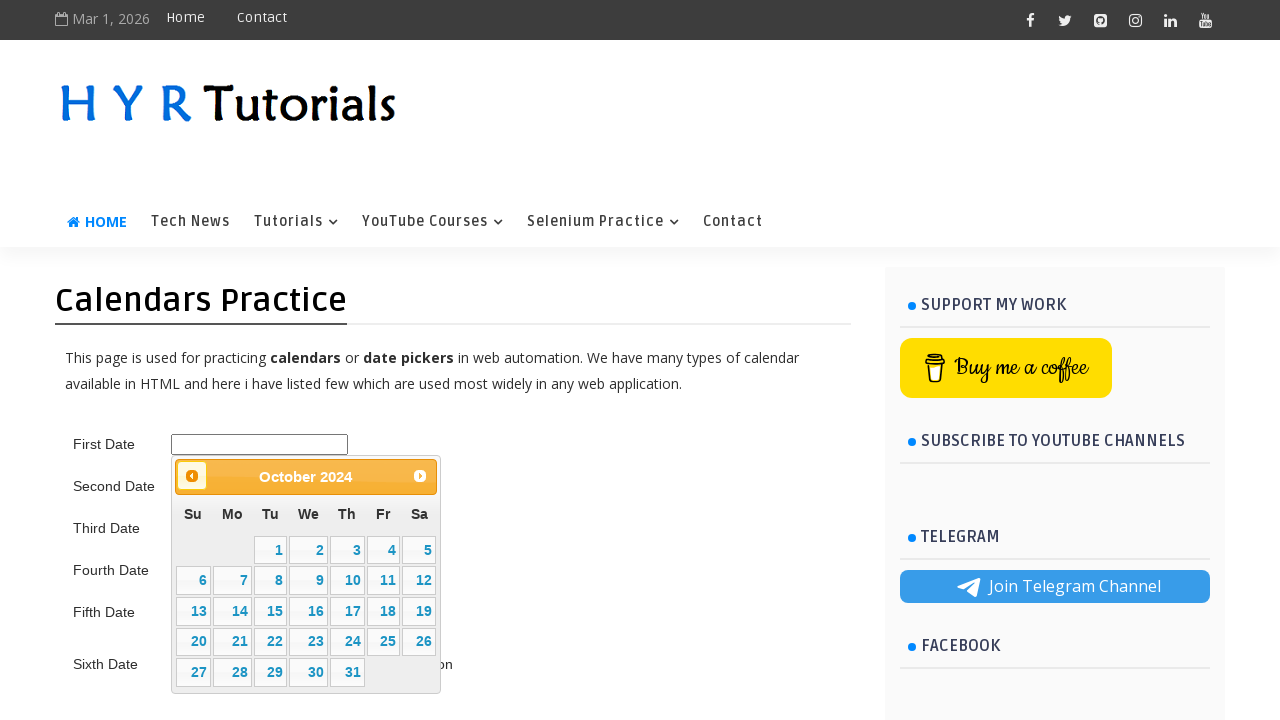

Waited for calendar to update
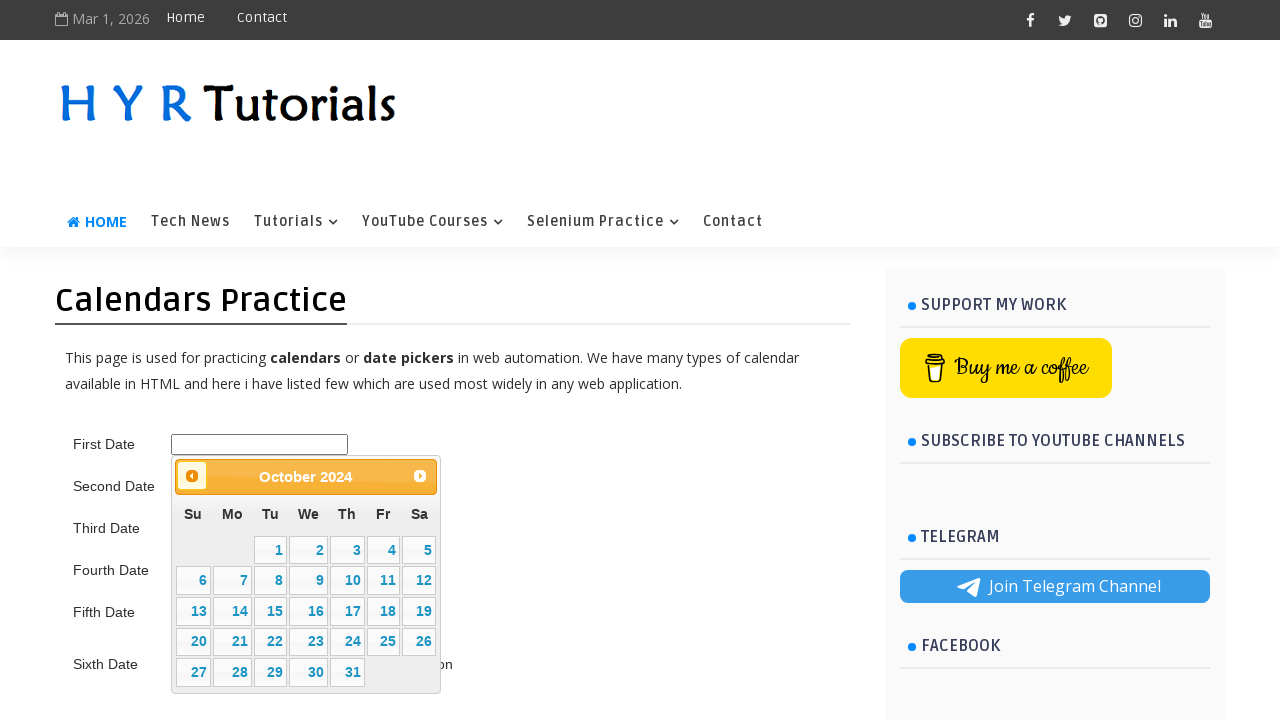

Clicked previous button to navigate backwards through years (current: 2024) at (192, 476) on xpath=//div/a/span[@class='ui-icon ui-icon-circle-triangle-w']
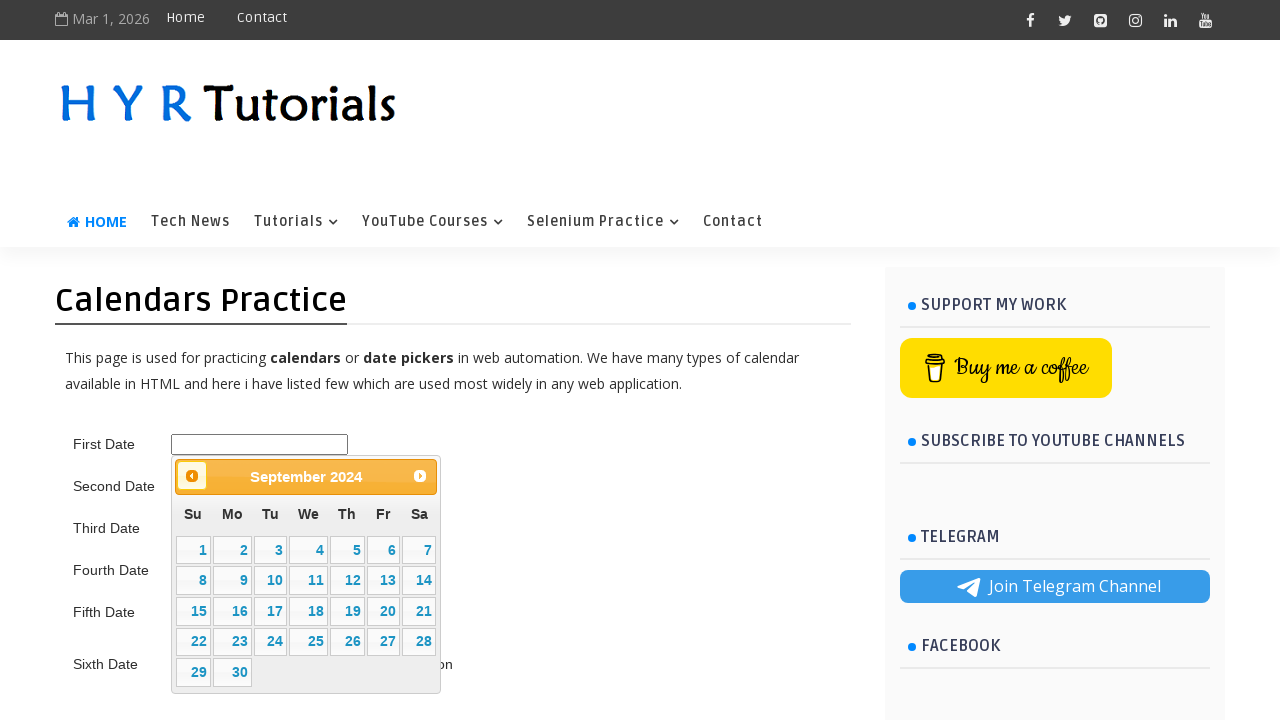

Waited for calendar to update
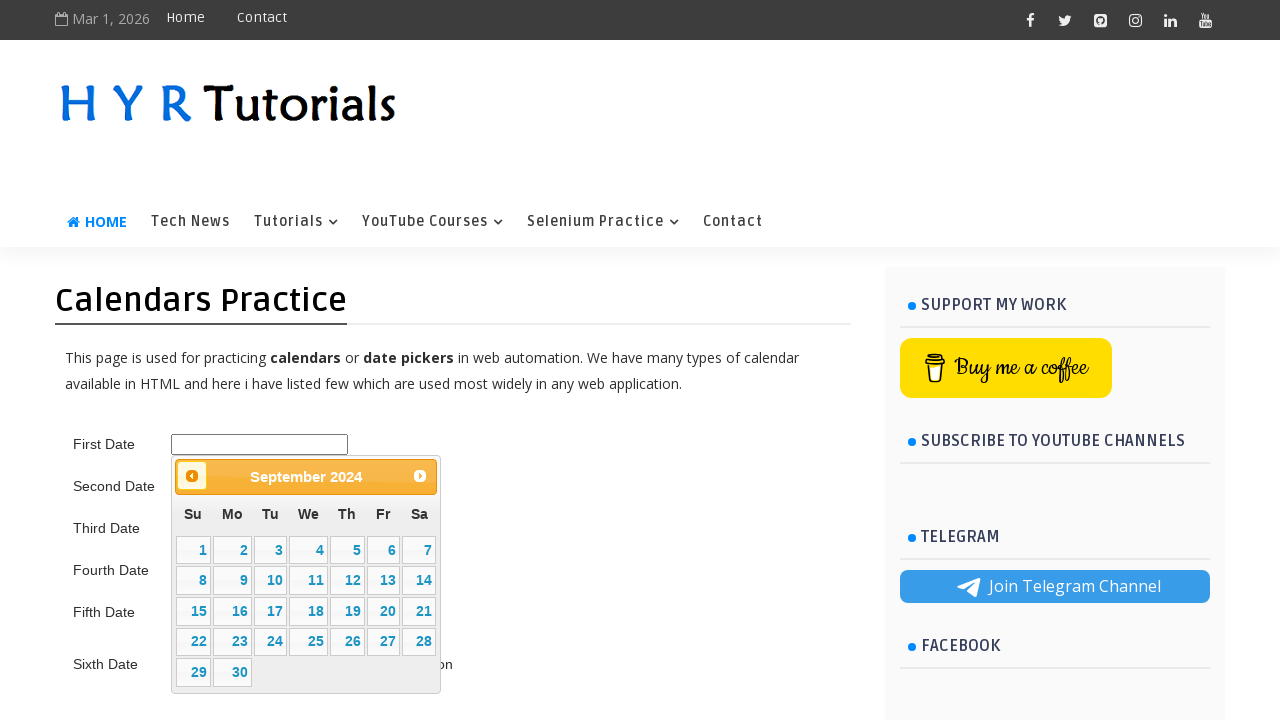

Clicked previous button to navigate backwards through years (current: 2024) at (192, 476) on xpath=//div/a/span[@class='ui-icon ui-icon-circle-triangle-w']
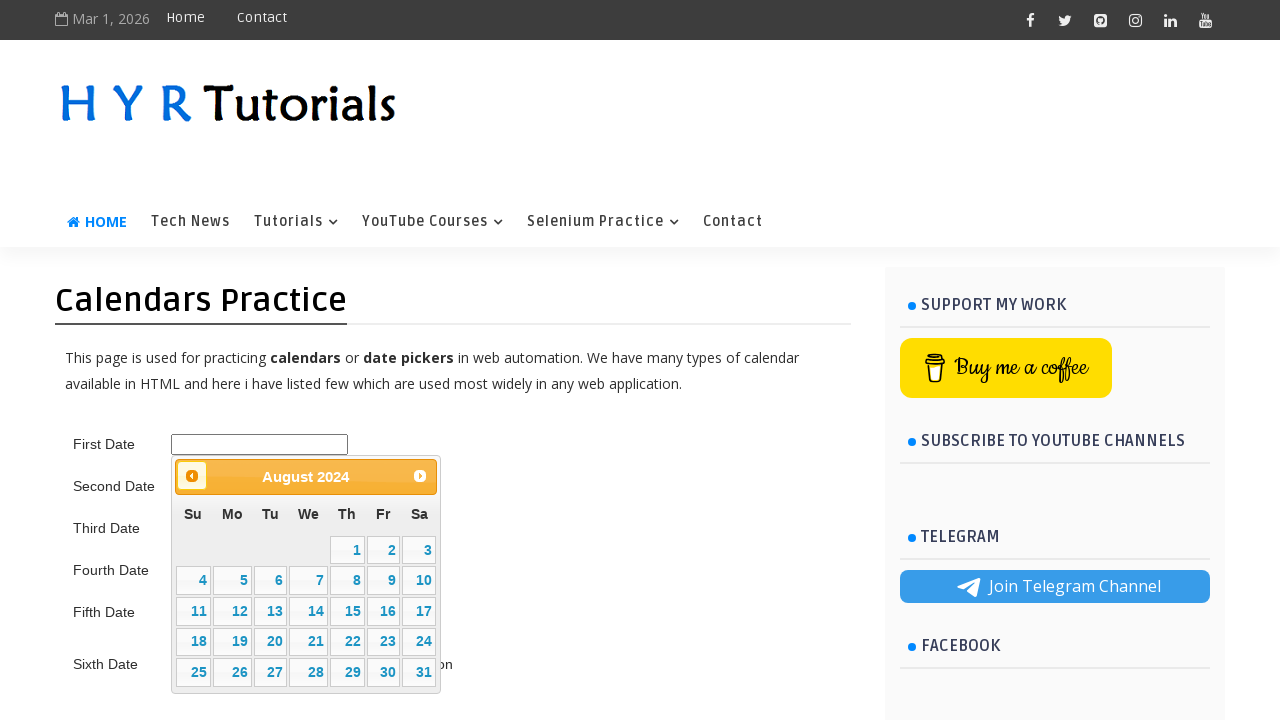

Waited for calendar to update
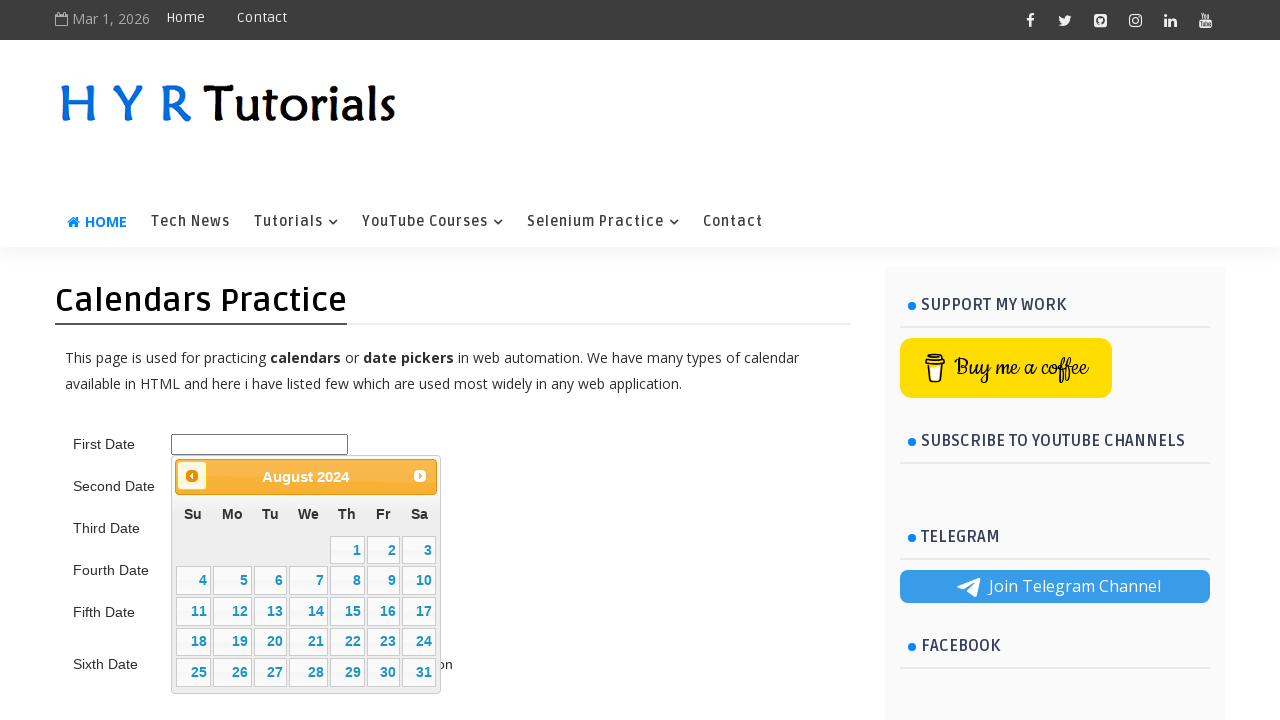

Clicked previous button to navigate backwards through years (current: 2024) at (192, 476) on xpath=//div/a/span[@class='ui-icon ui-icon-circle-triangle-w']
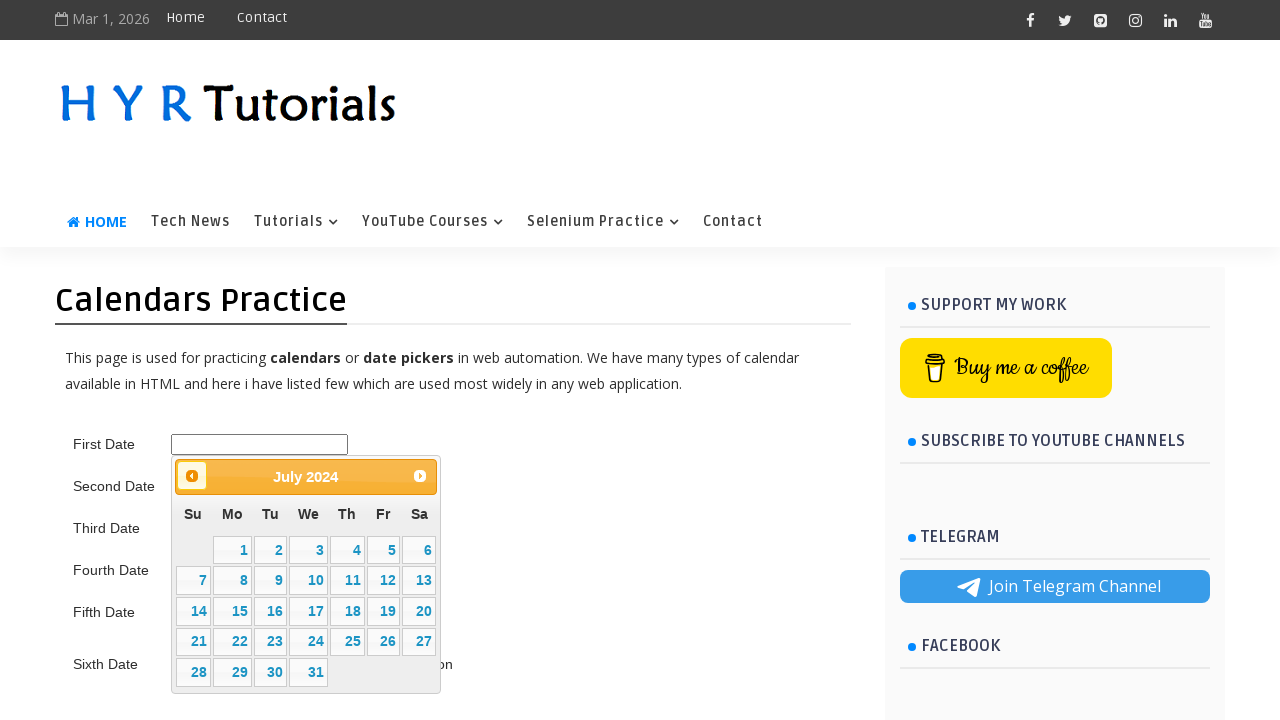

Waited for calendar to update
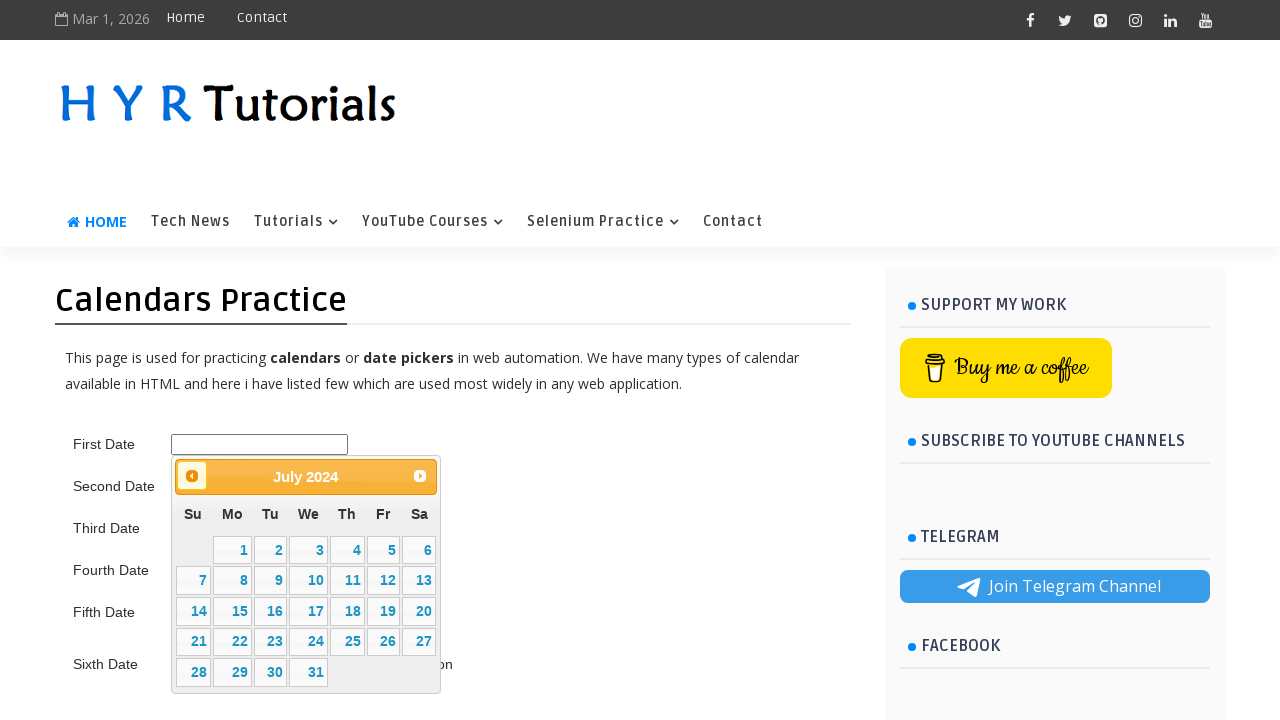

Clicked previous button to navigate backwards through years (current: 2024) at (192, 476) on xpath=//div/a/span[@class='ui-icon ui-icon-circle-triangle-w']
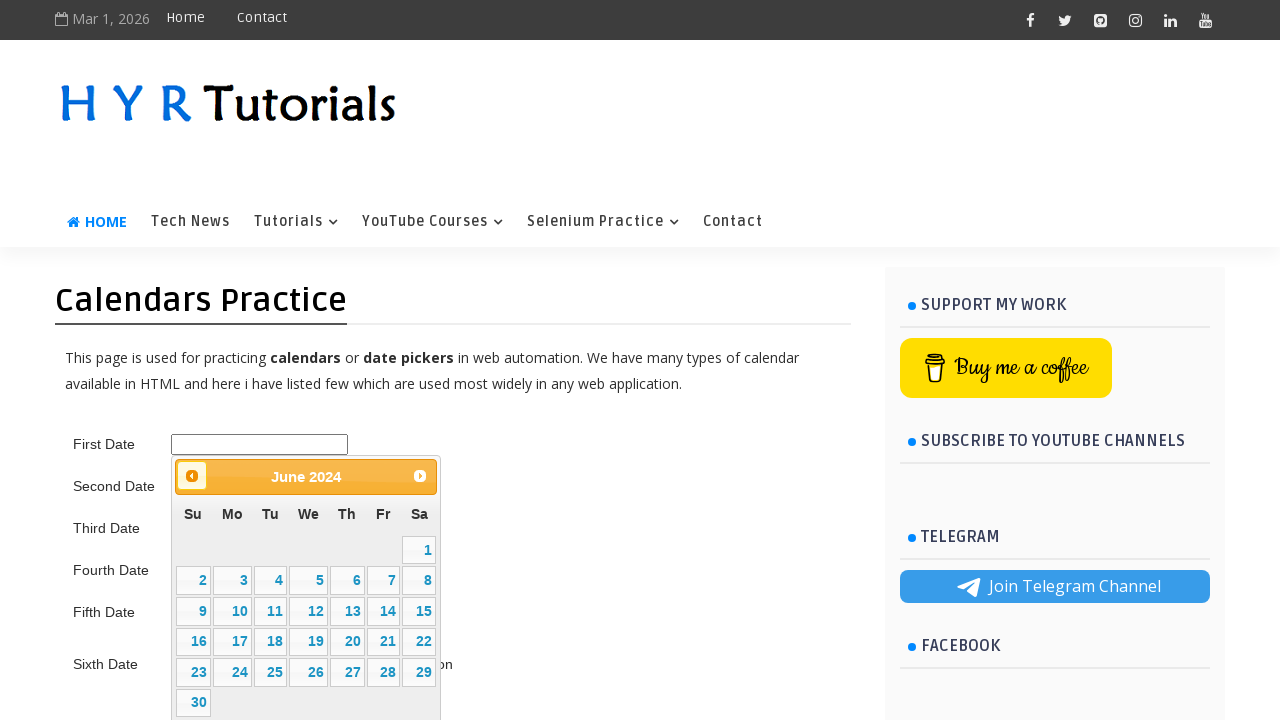

Waited for calendar to update
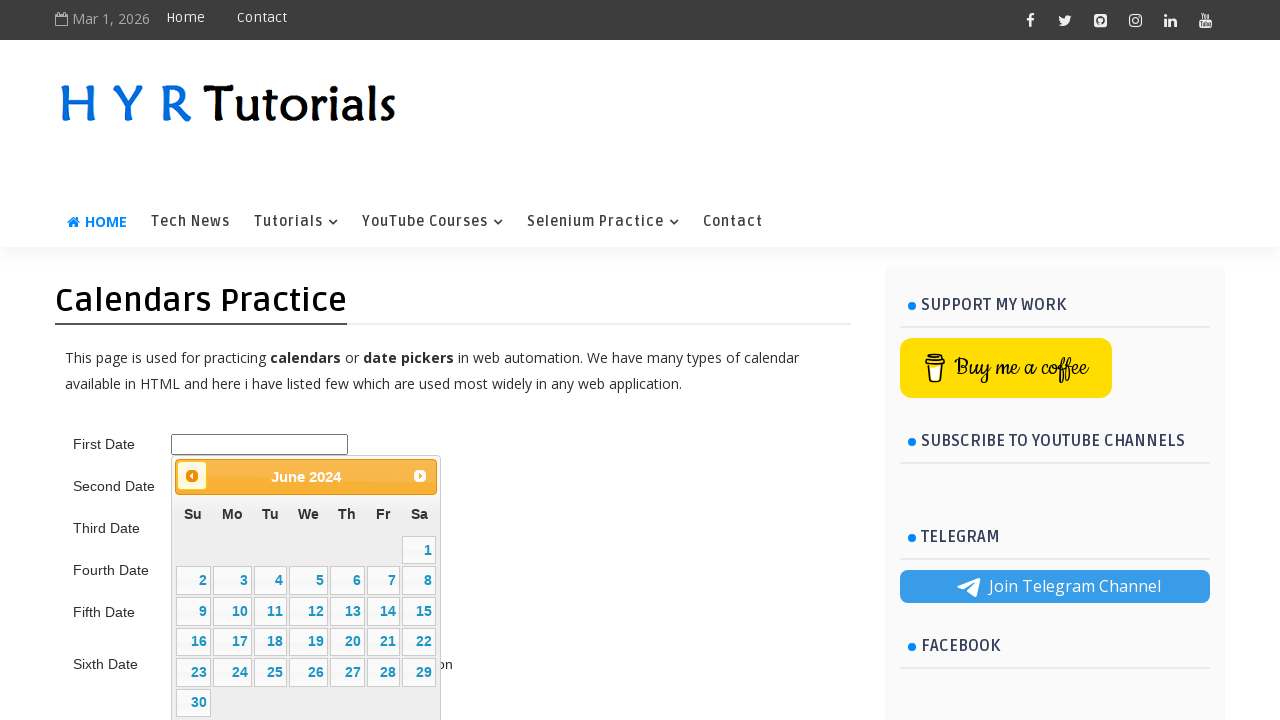

Clicked previous button to navigate backwards through years (current: 2024) at (192, 476) on xpath=//div/a/span[@class='ui-icon ui-icon-circle-triangle-w']
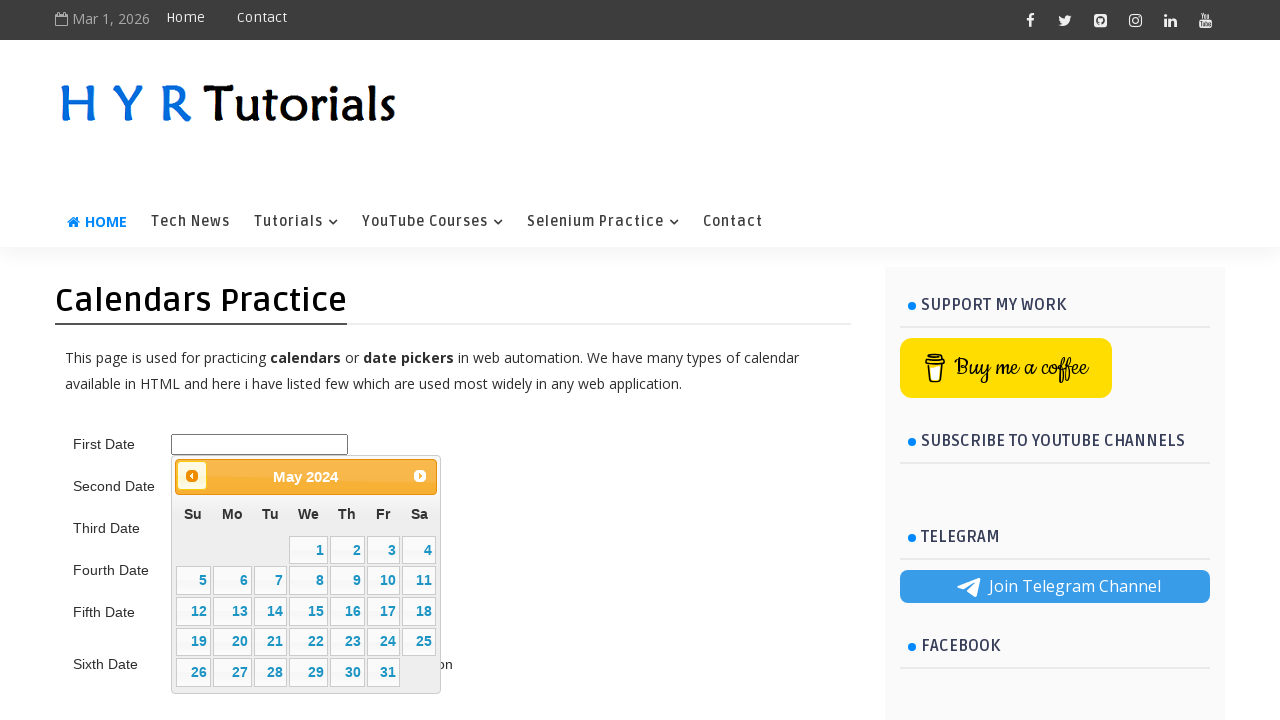

Waited for calendar to update
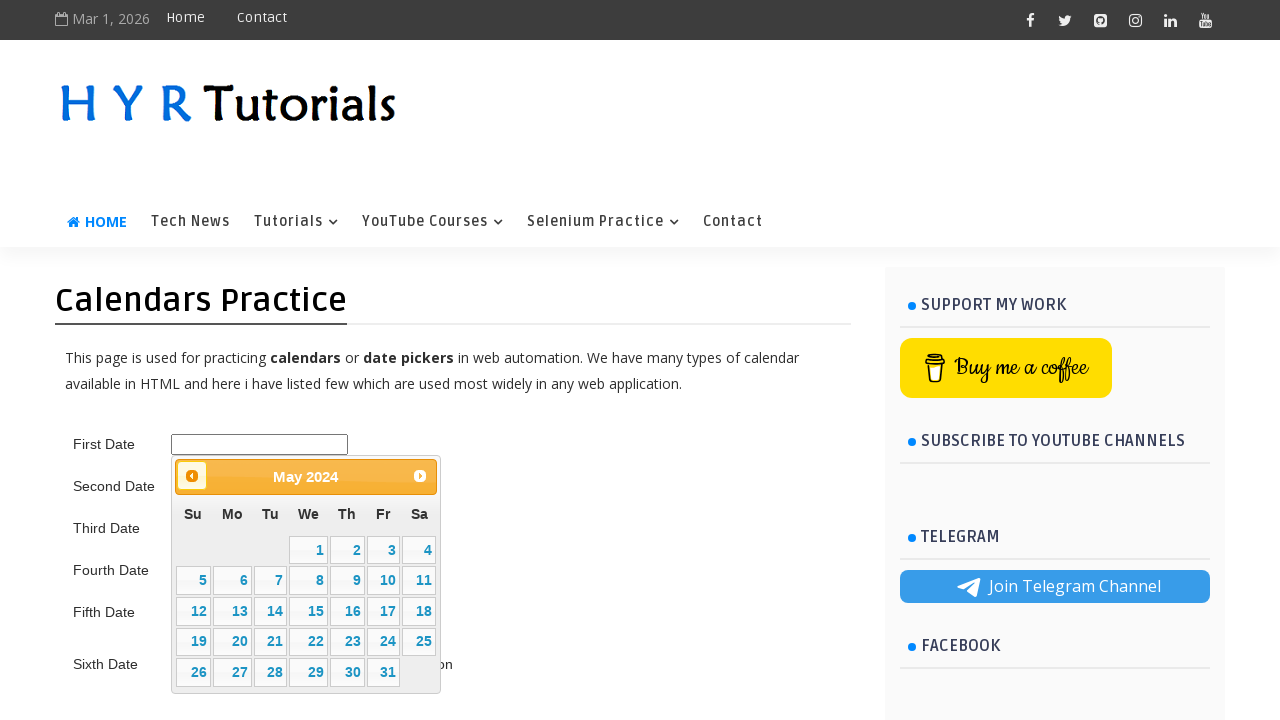

Clicked previous button to navigate backwards through years (current: 2024) at (192, 476) on xpath=//div/a/span[@class='ui-icon ui-icon-circle-triangle-w']
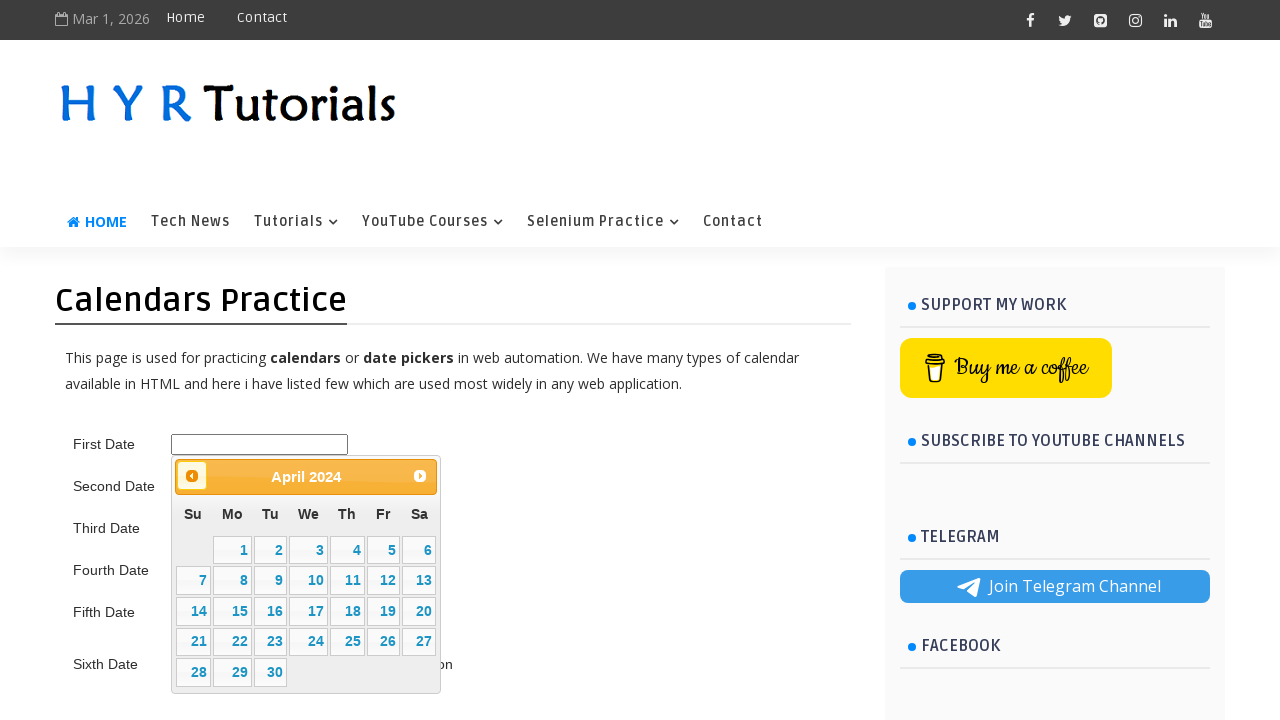

Waited for calendar to update
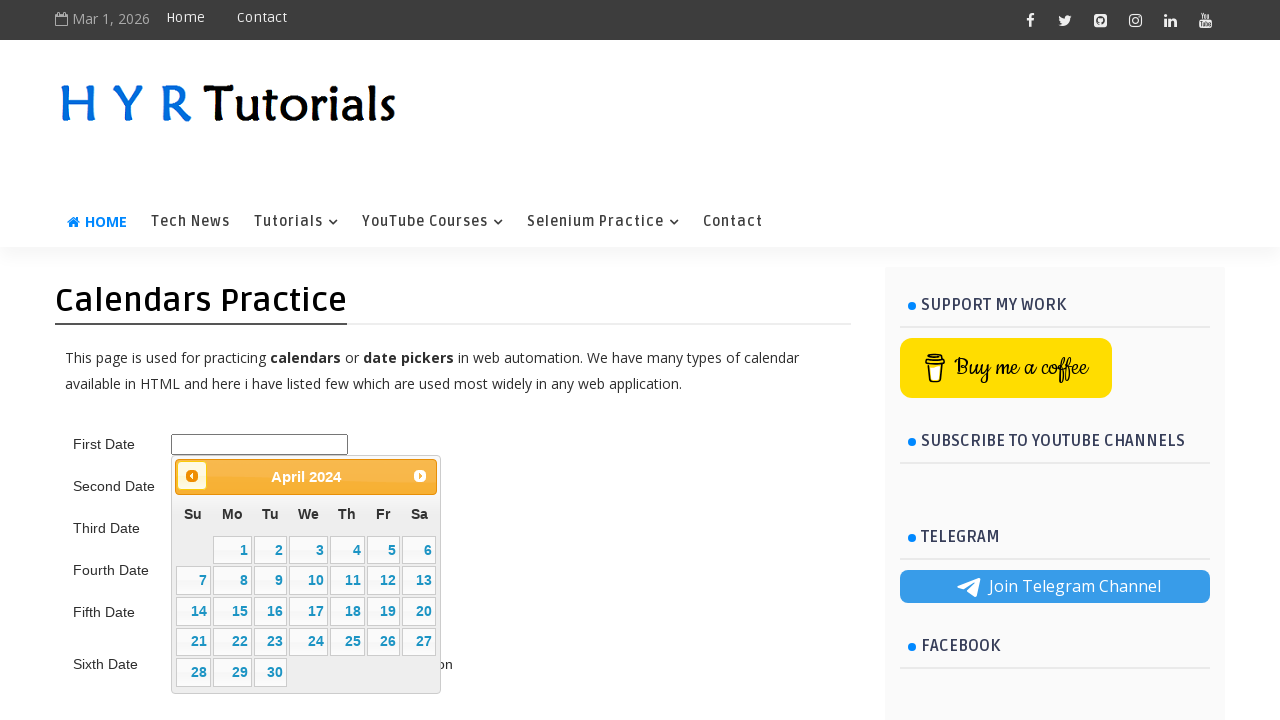

Clicked previous button to navigate backwards through years (current: 2024) at (192, 476) on xpath=//div/a/span[@class='ui-icon ui-icon-circle-triangle-w']
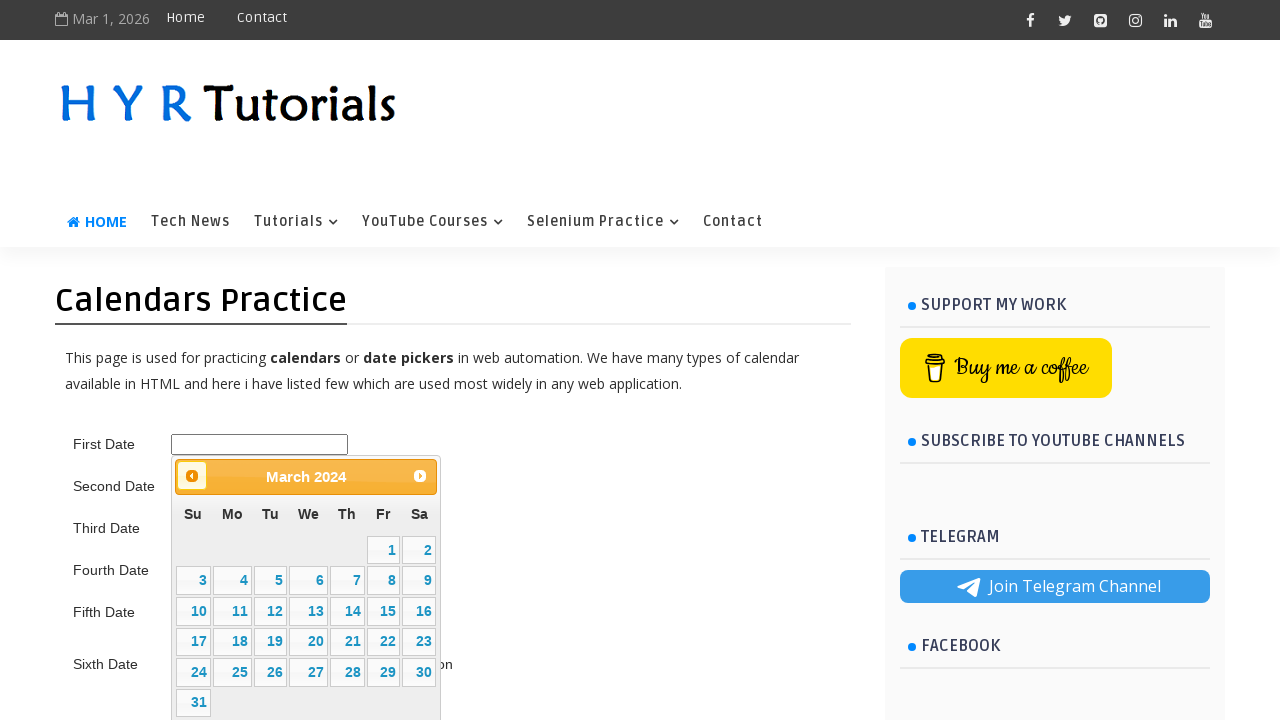

Waited for calendar to update
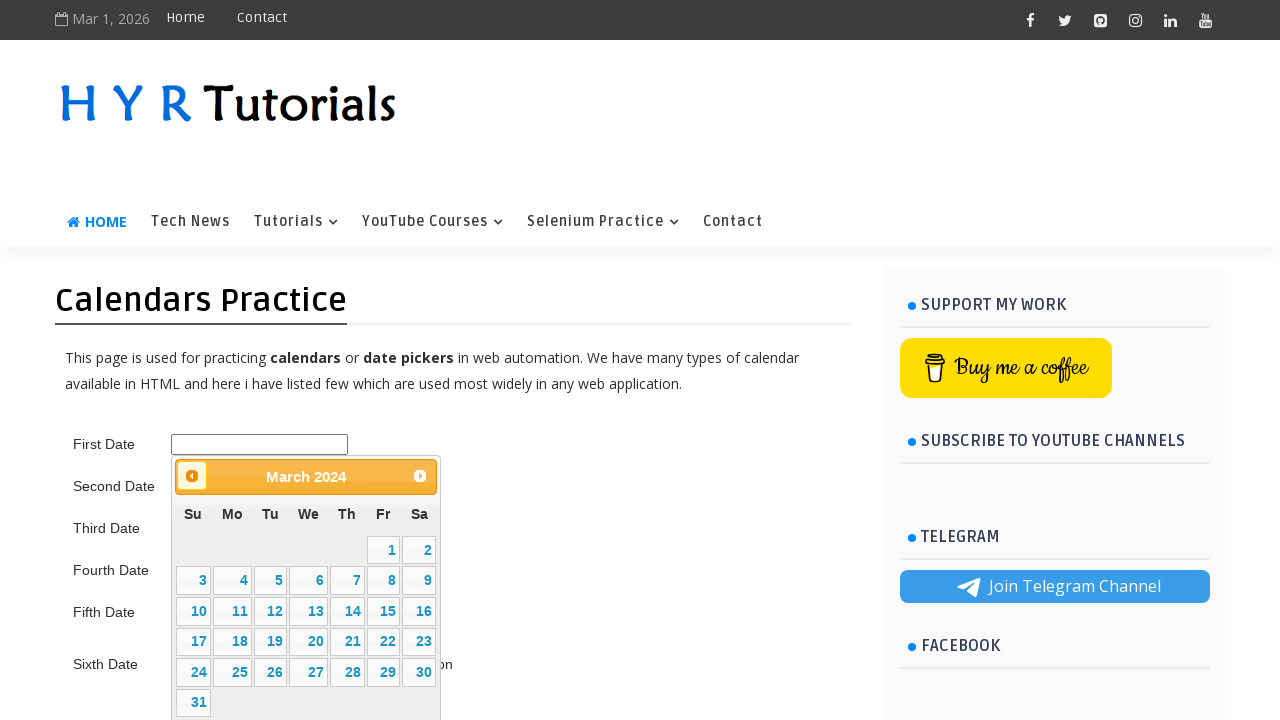

Clicked previous button to navigate backwards through years (current: 2024) at (192, 476) on xpath=//div/a/span[@class='ui-icon ui-icon-circle-triangle-w']
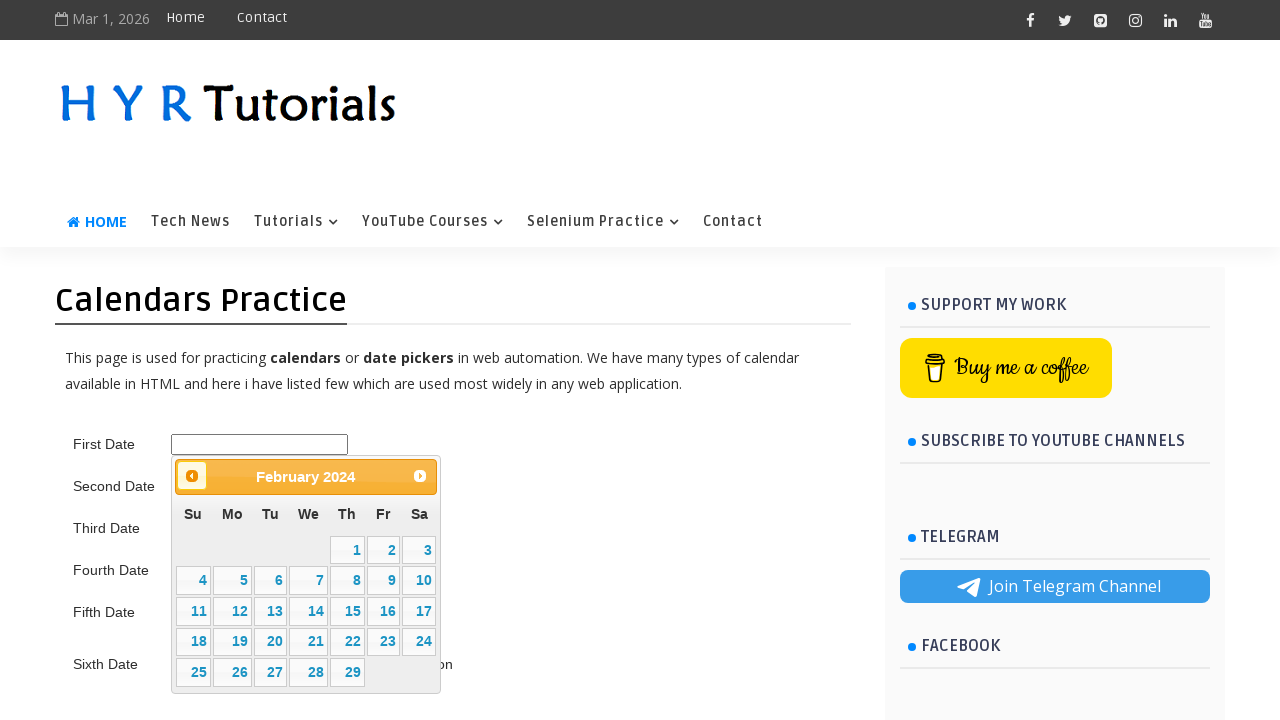

Waited for calendar to update
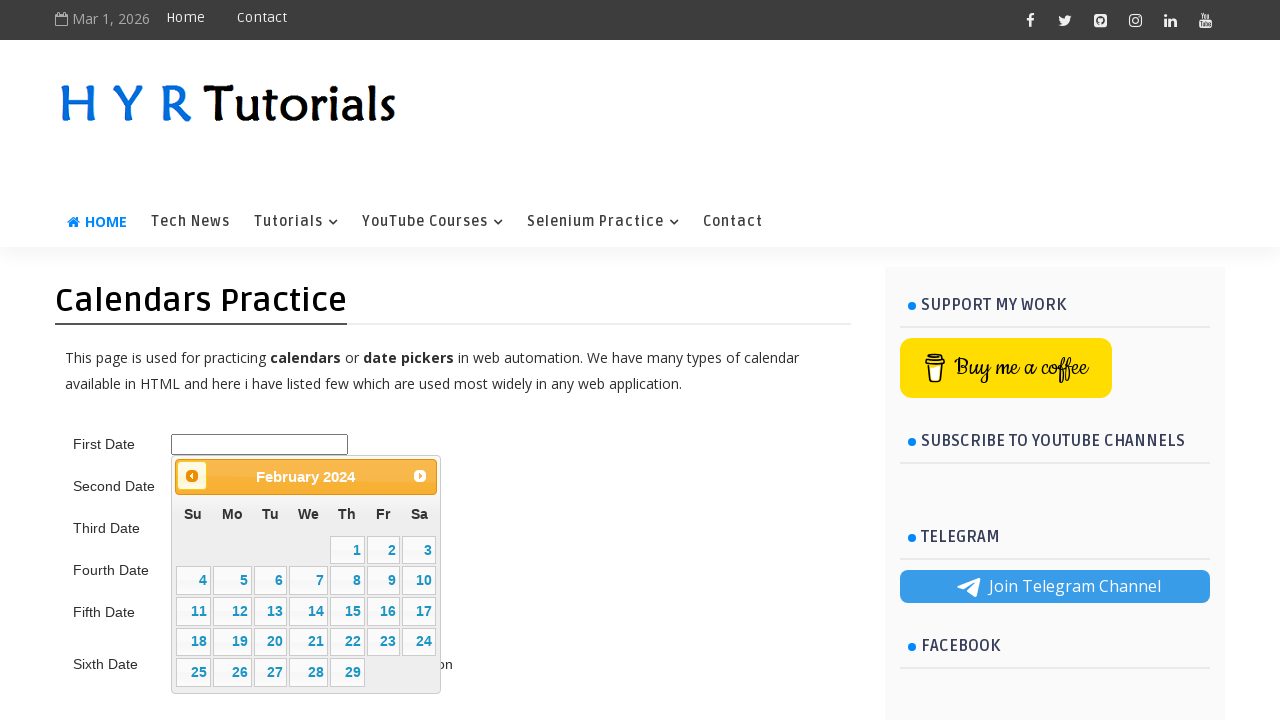

Clicked previous button to navigate backwards through years (current: 2024) at (192, 476) on xpath=//div/a/span[@class='ui-icon ui-icon-circle-triangle-w']
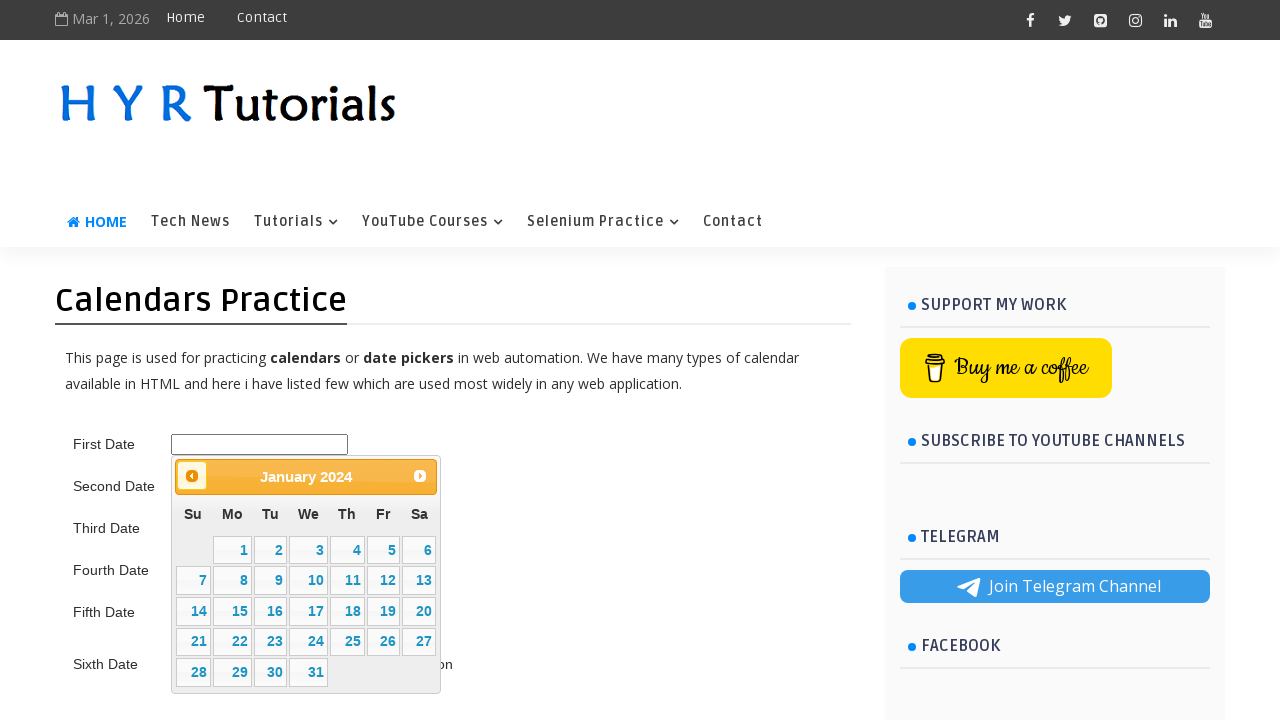

Waited for calendar to update
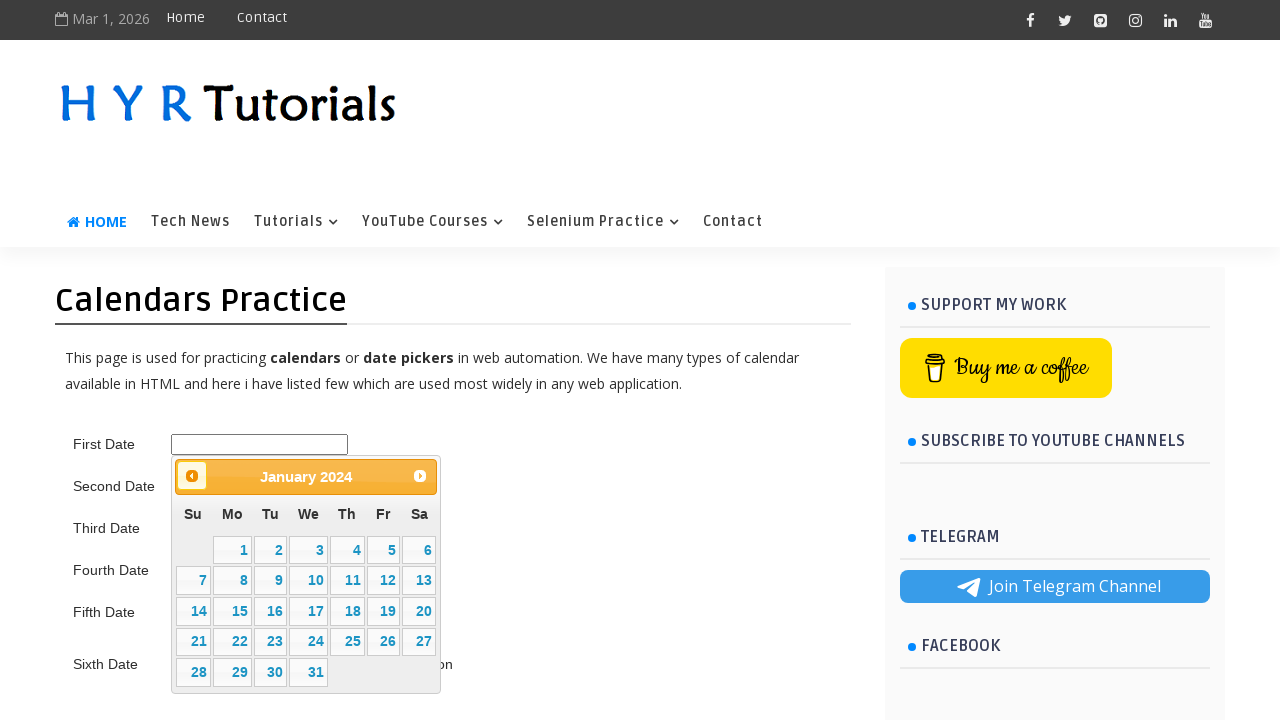

Clicked previous button to navigate backwards through years (current: 2024) at (192, 476) on xpath=//div/a/span[@class='ui-icon ui-icon-circle-triangle-w']
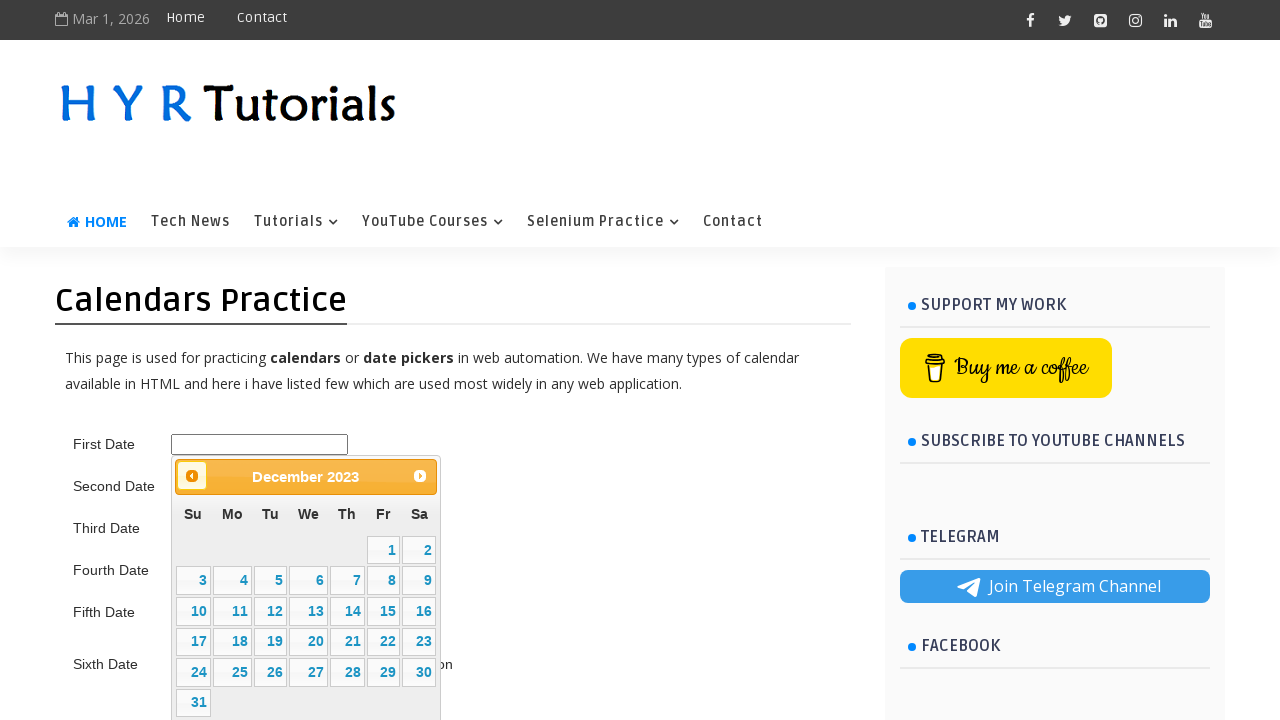

Waited for calendar to update
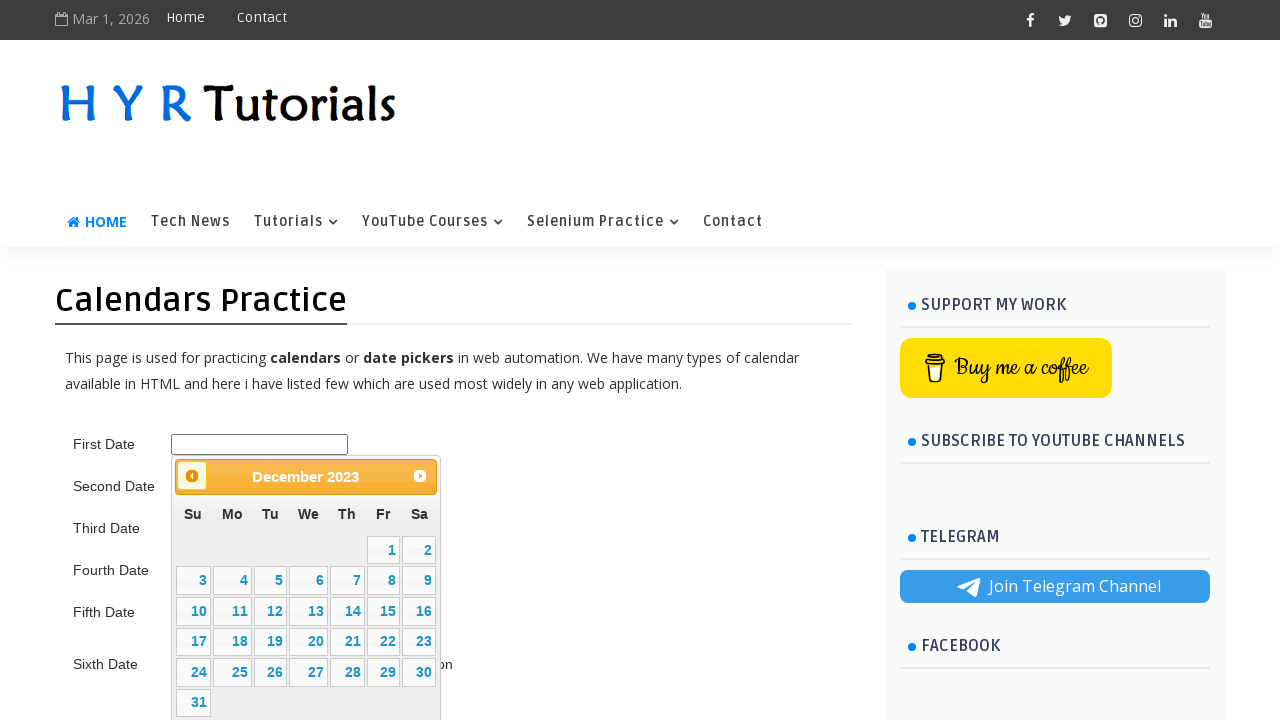

Reached target year 2023
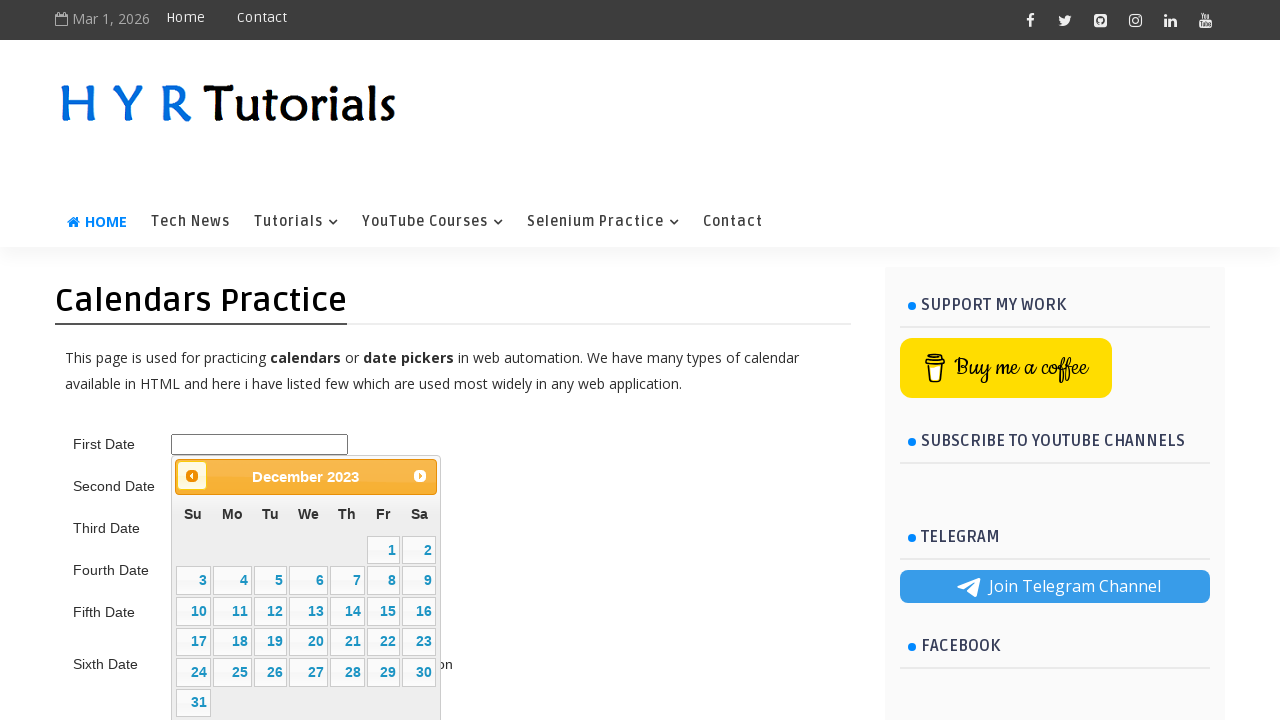

Clicked previous button to navigate backwards through months (current: December) at (192, 476) on xpath=//div/a/span[@class='ui-icon ui-icon-circle-triangle-w']
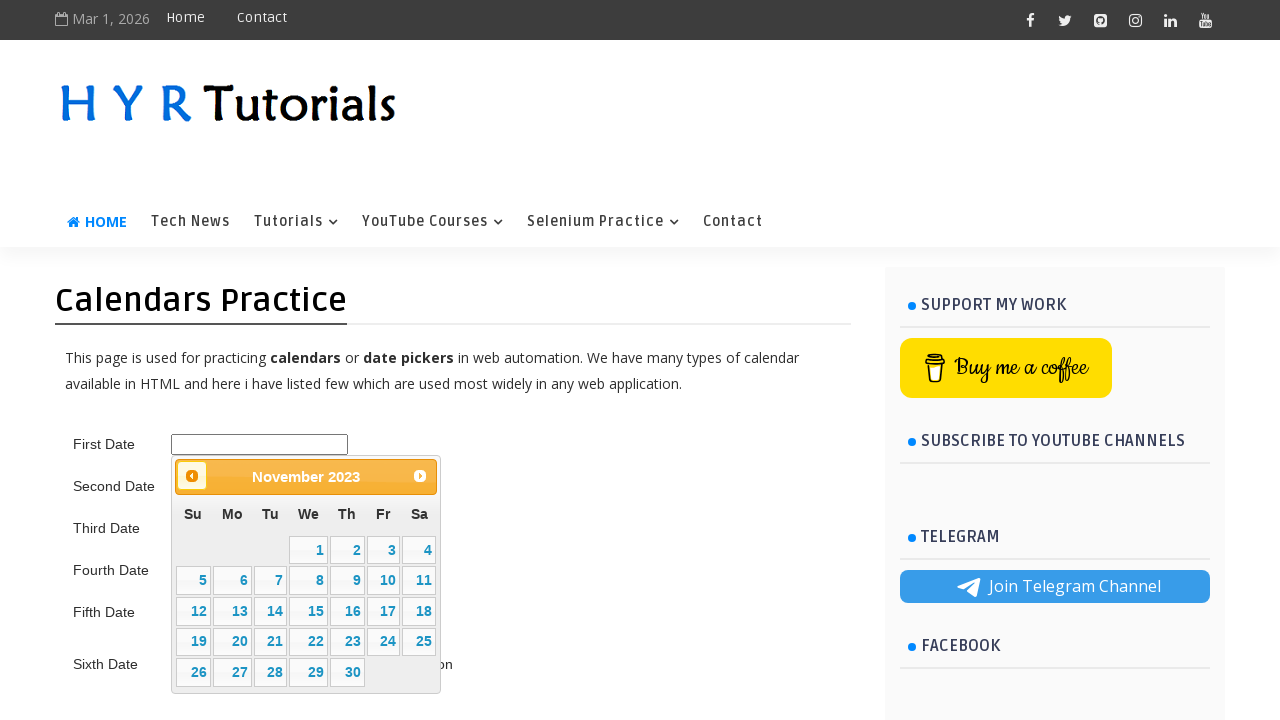

Waited for calendar to update
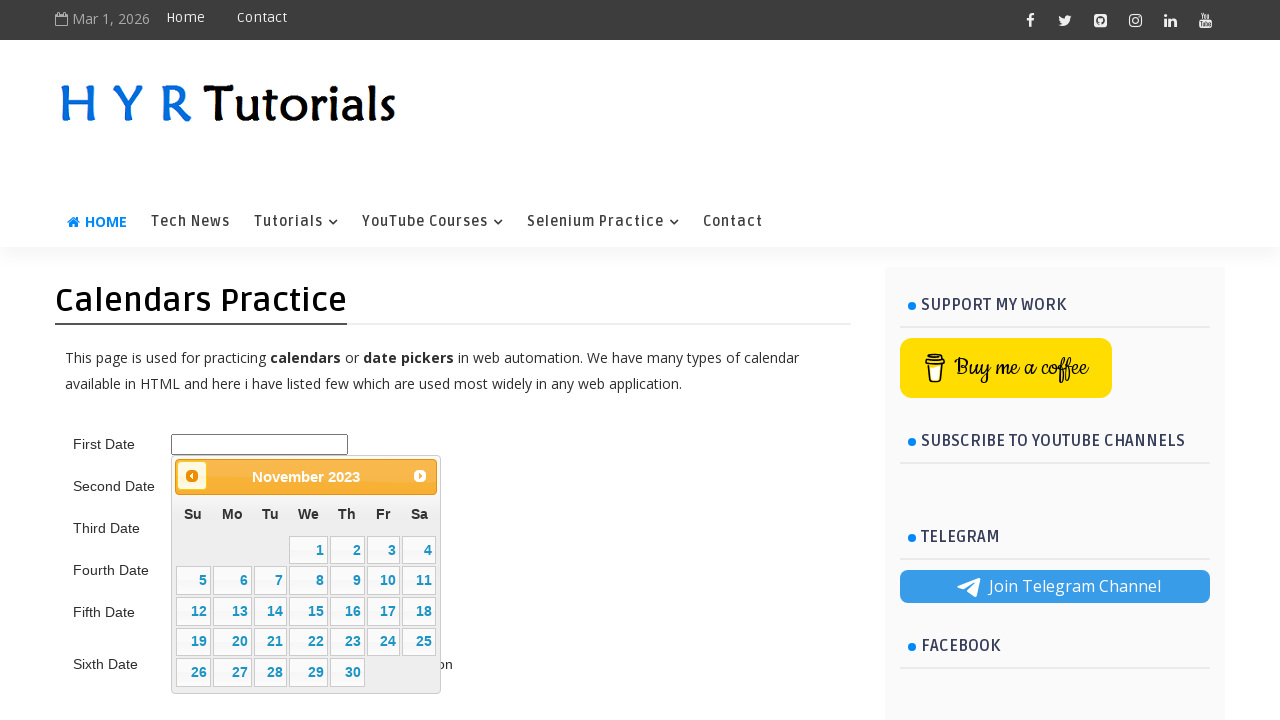

Reached target month Nov
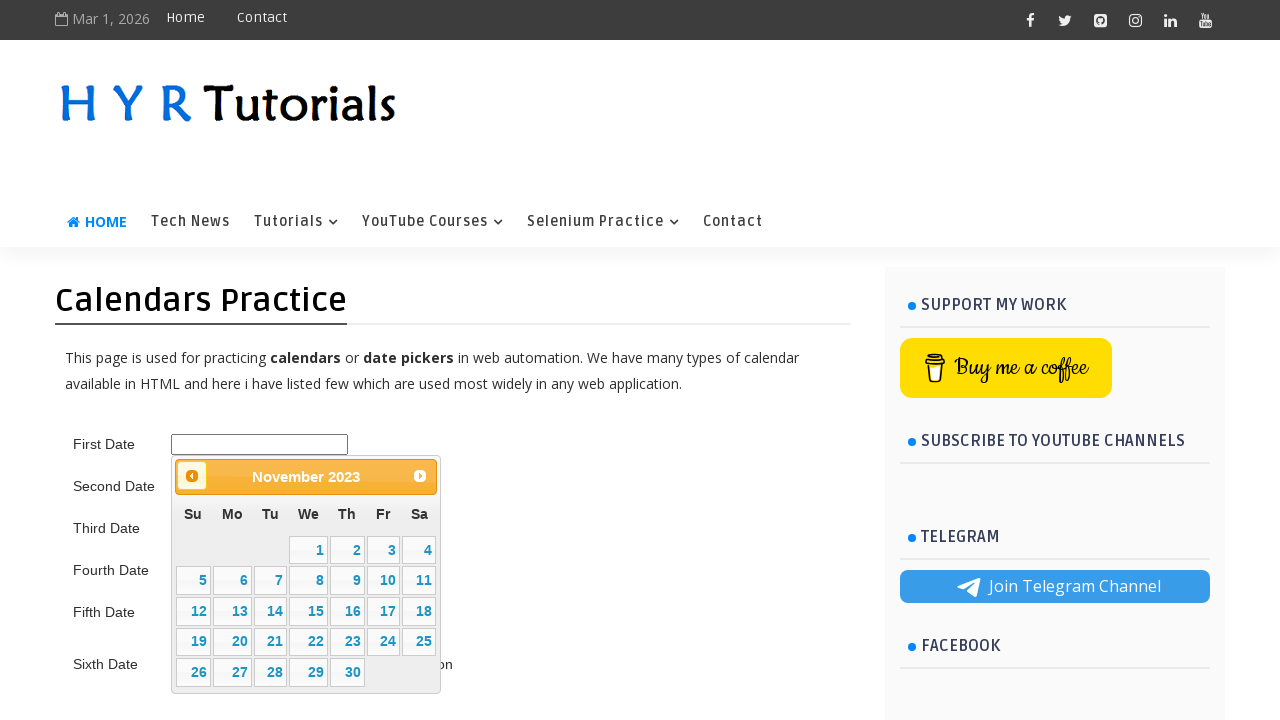

Found 30 date cells in the calendar
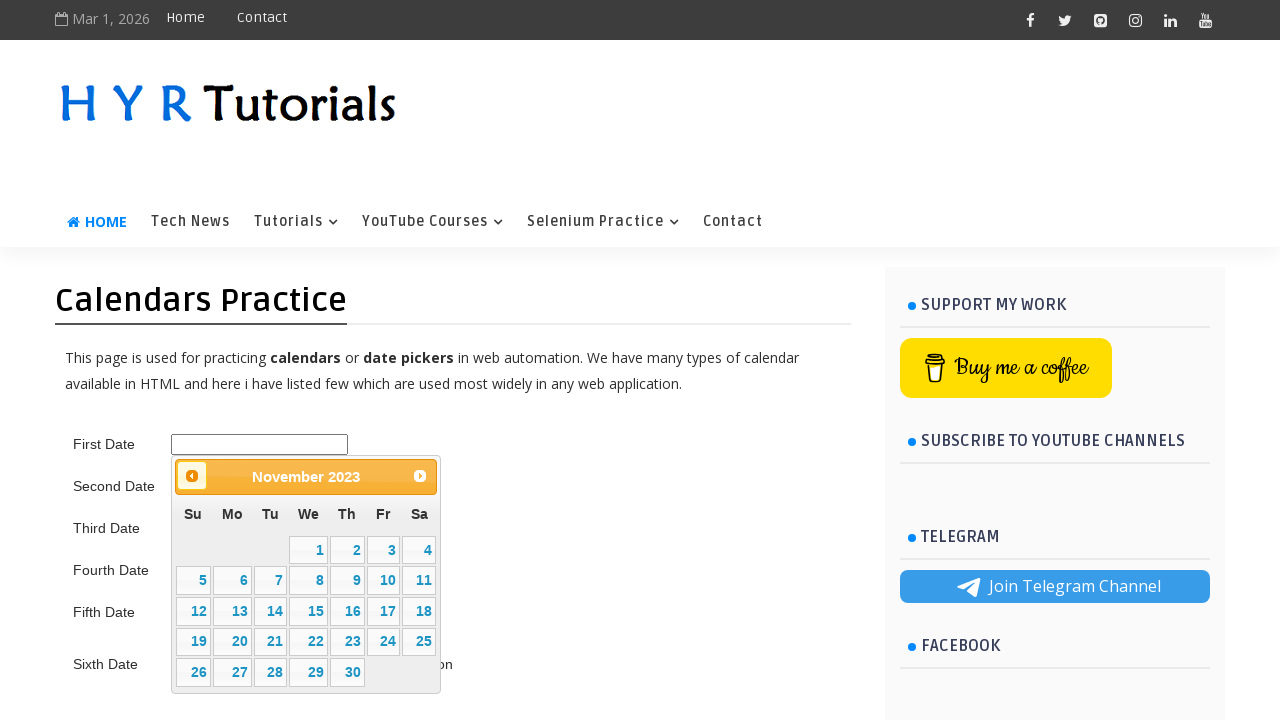

Clicked on date 18 to select it at (419, 611) on [data-handler='selectDay'] a >> nth=17
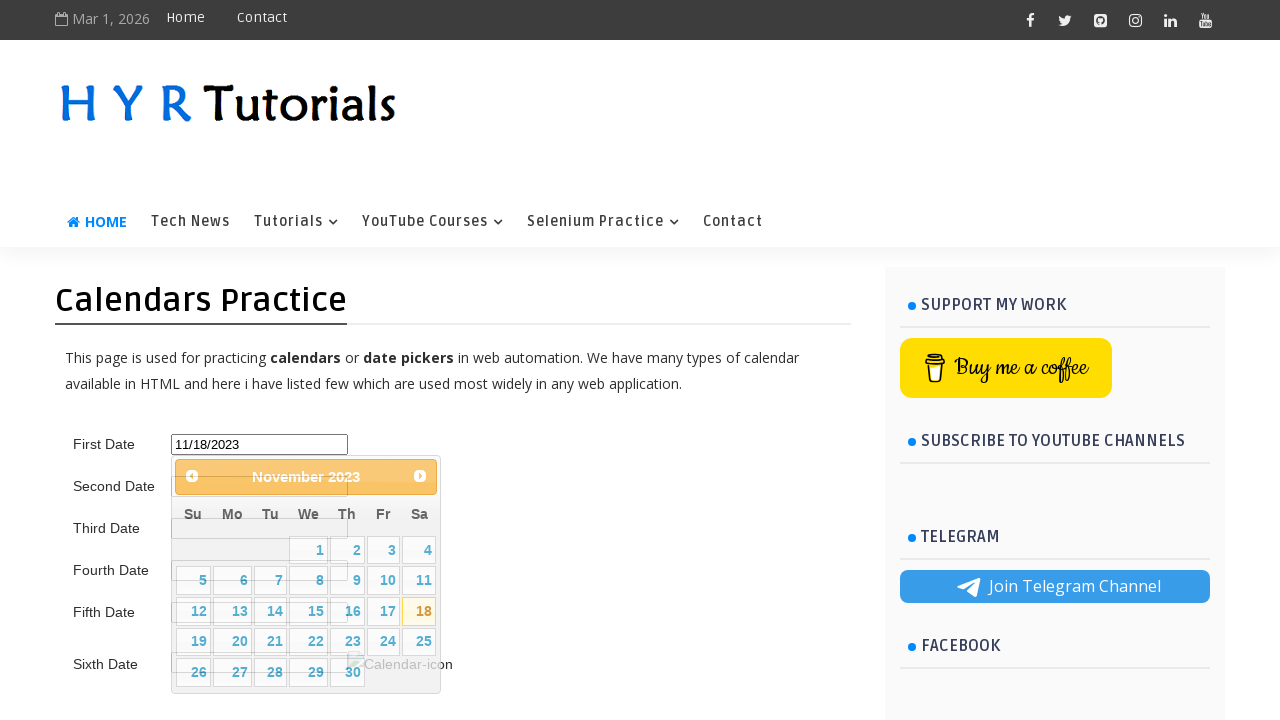

Waited for selection to complete
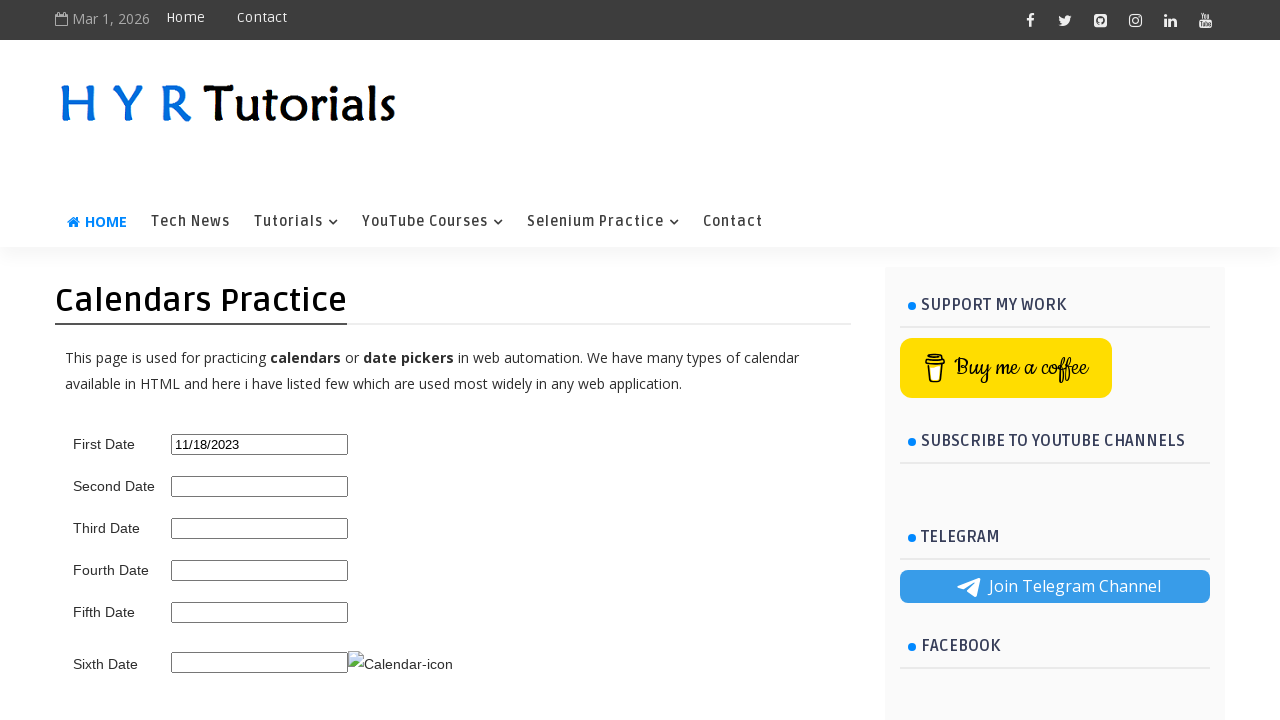

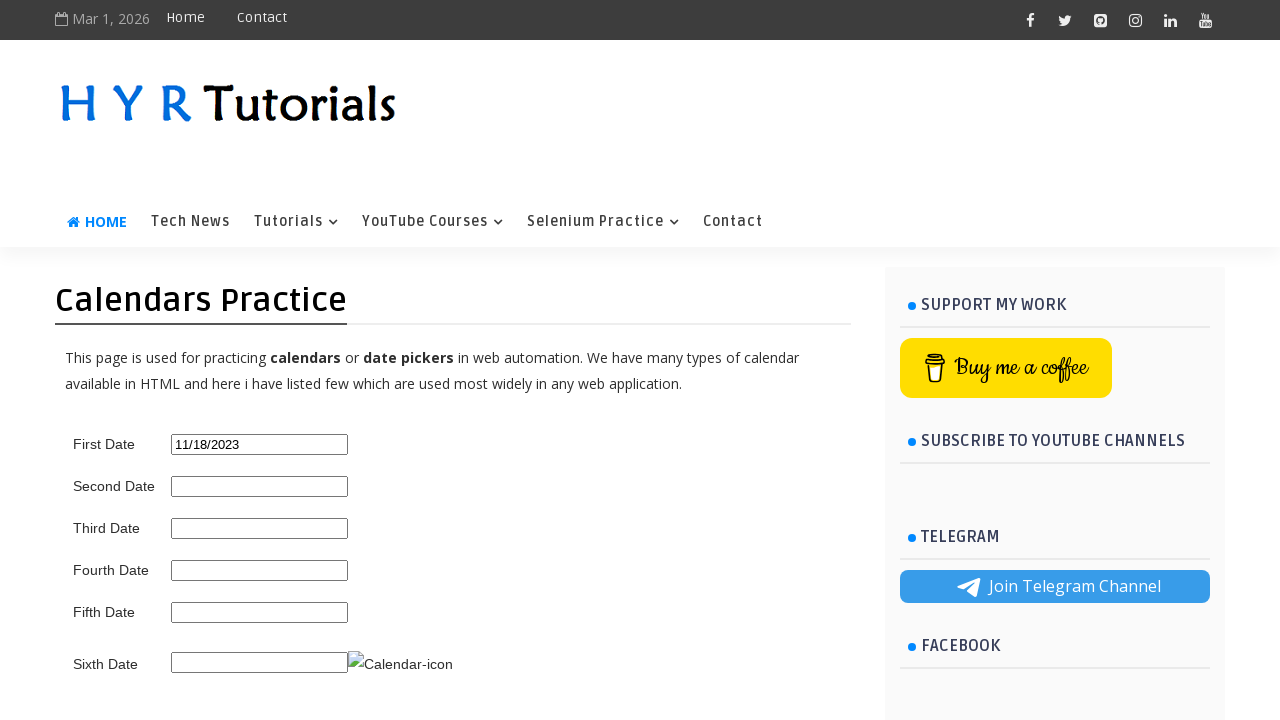